Tests MailChimp signup form password validation by entering various password patterns and verifying validation messages

Starting URL: https://login.mailchimp.com/signup/

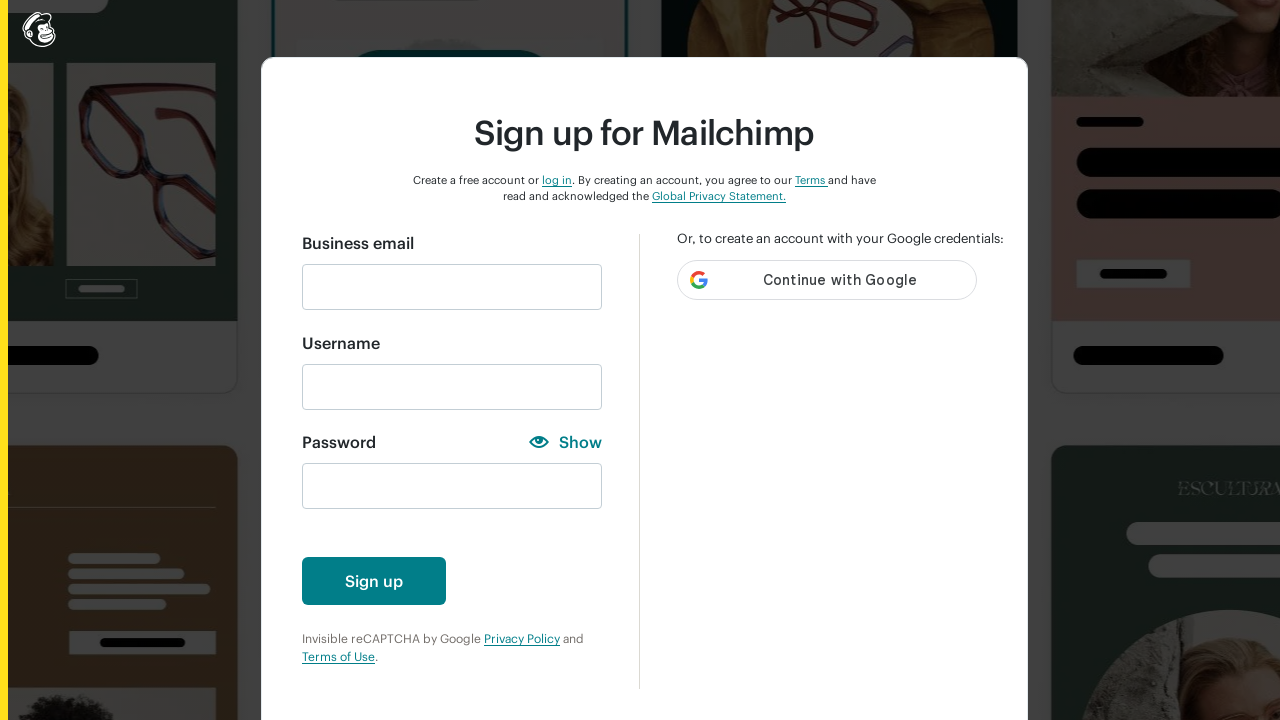

Filled email field with 'automationtesting@gmail.net' on input#email
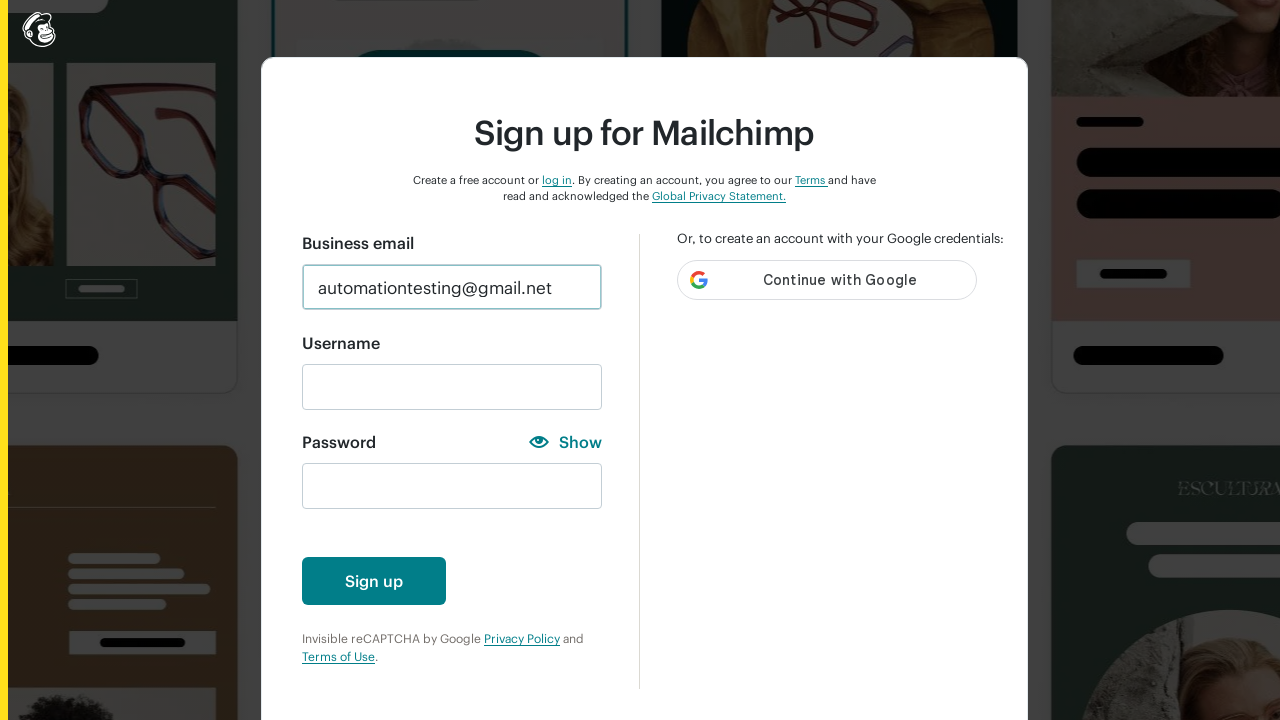

Scrolled signup button into view
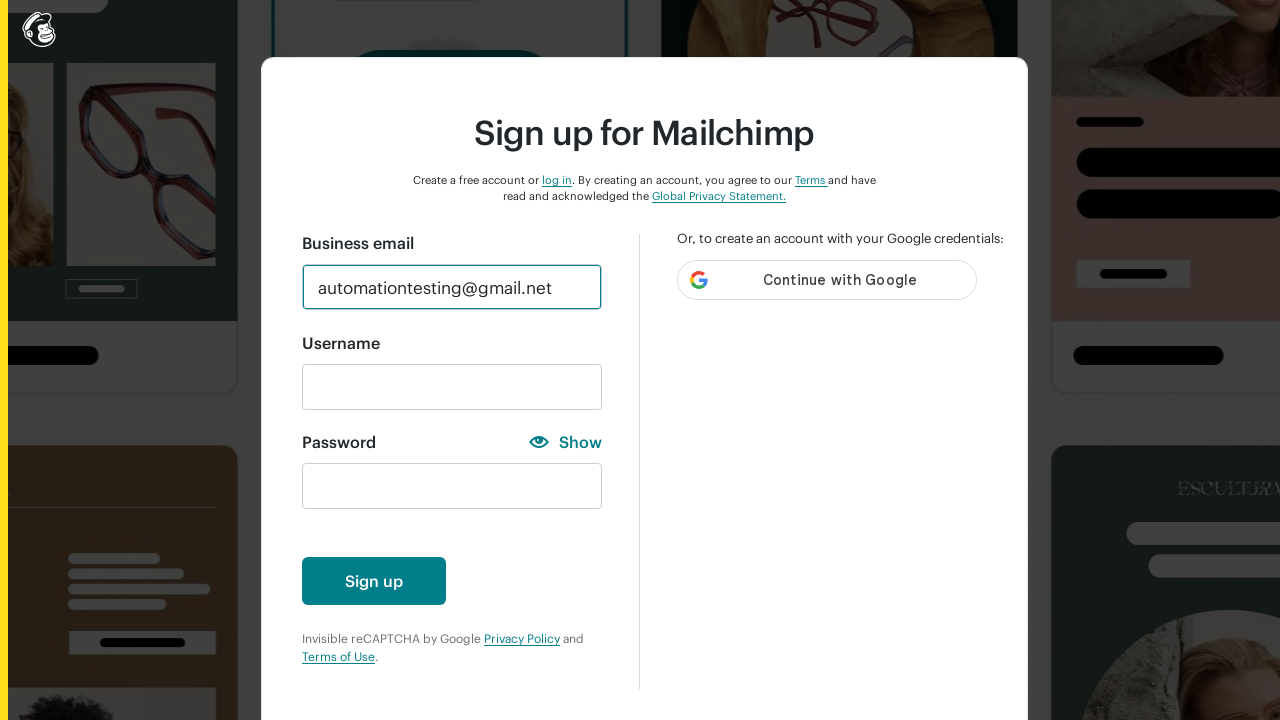

Clicked create account button at (374, 581) on button#create-account-enabled
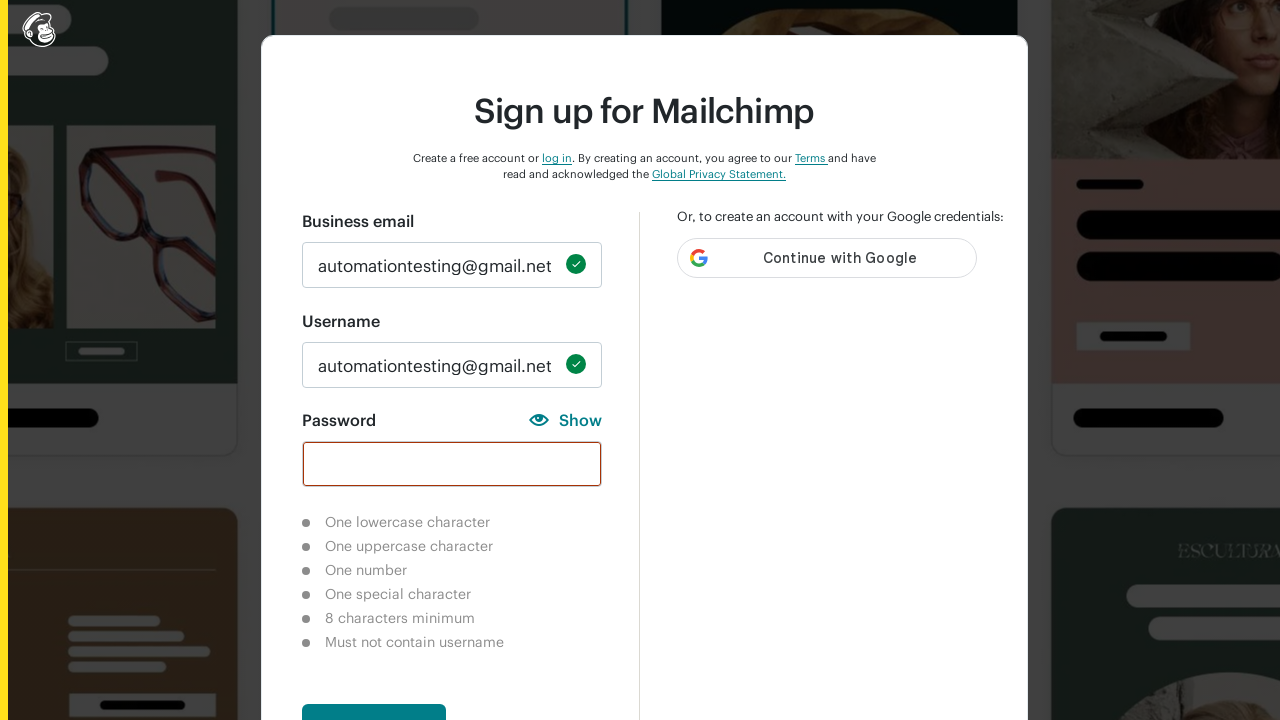

Password validation requirements loaded
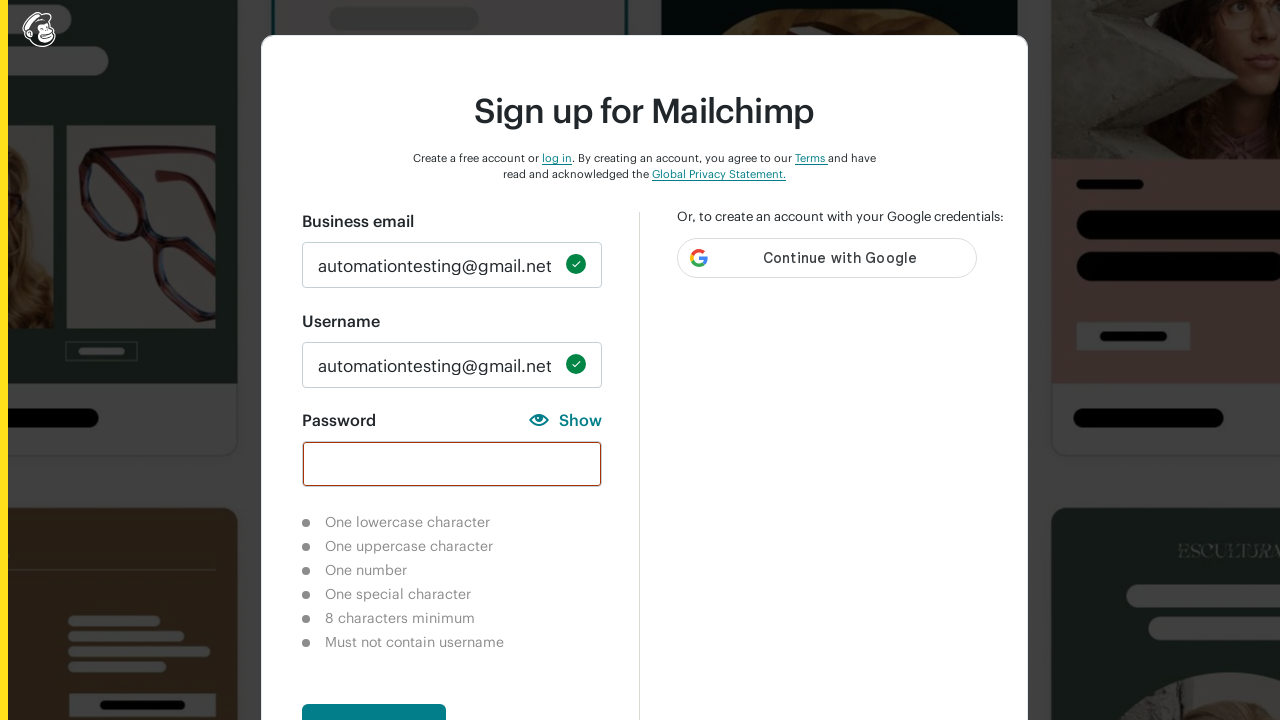

Verified lowercase character requirement is not completed
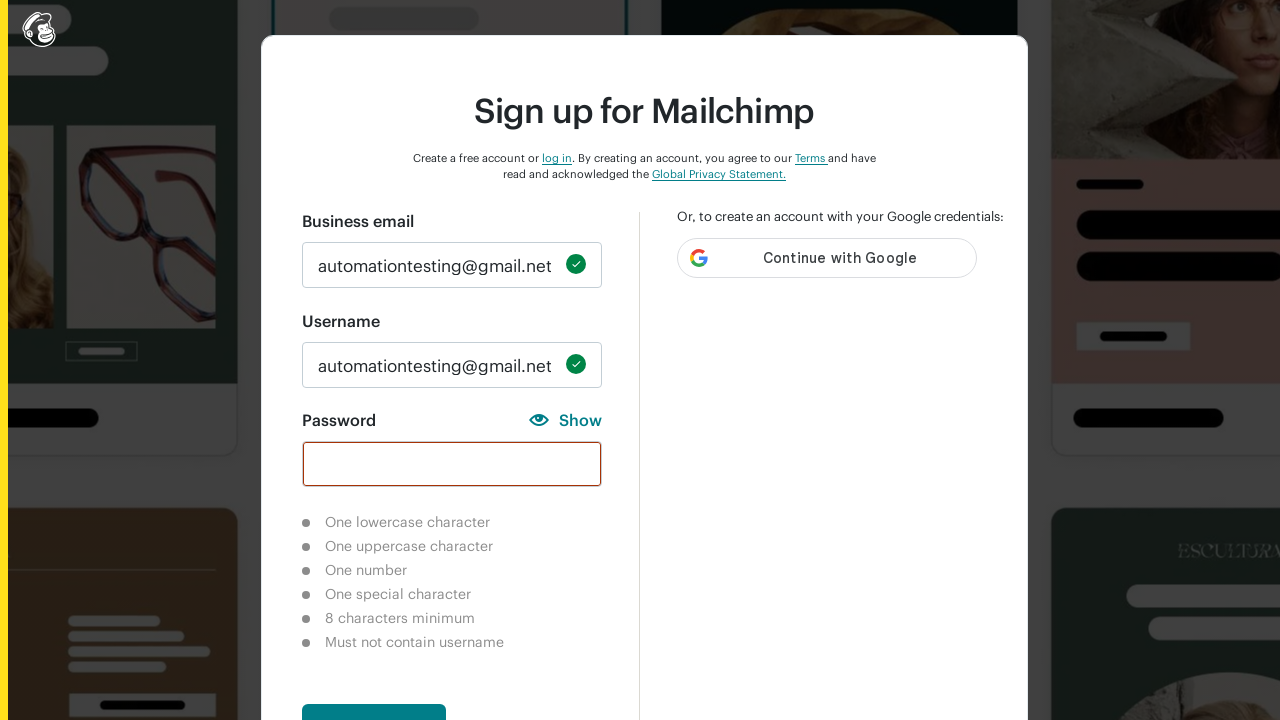

Verified uppercase character requirement is not completed
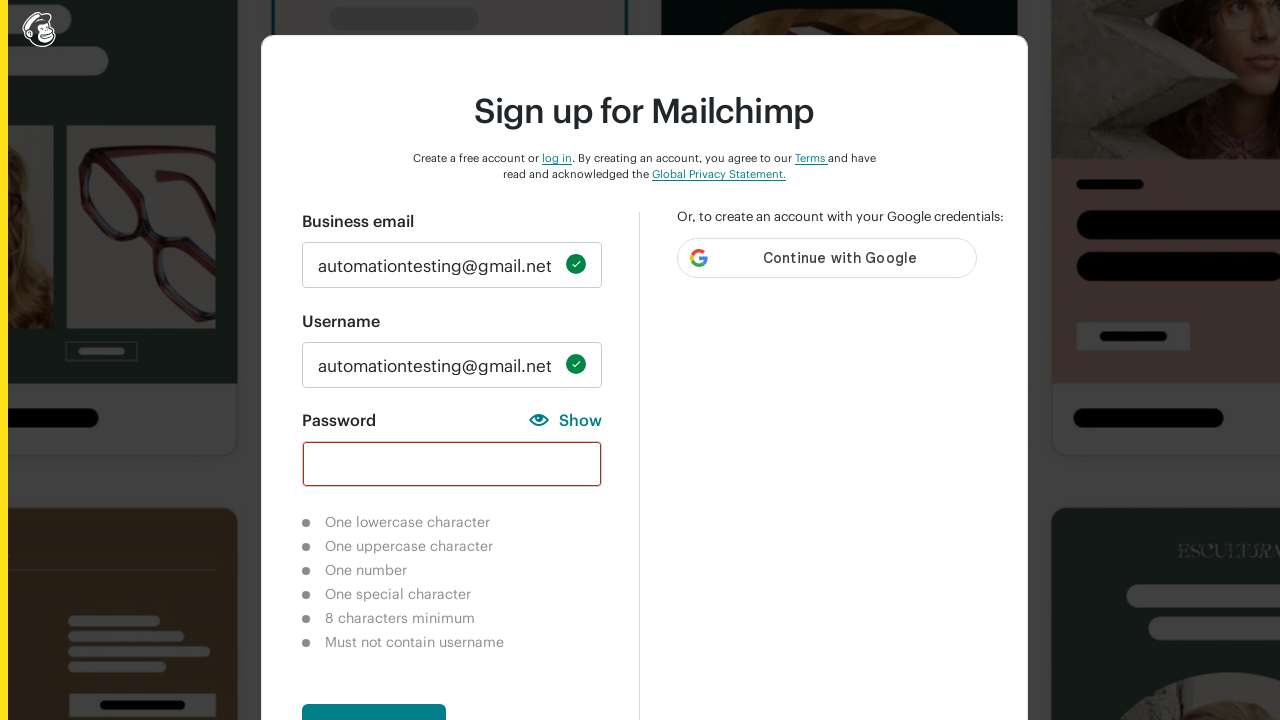

Verified number character requirement is not completed
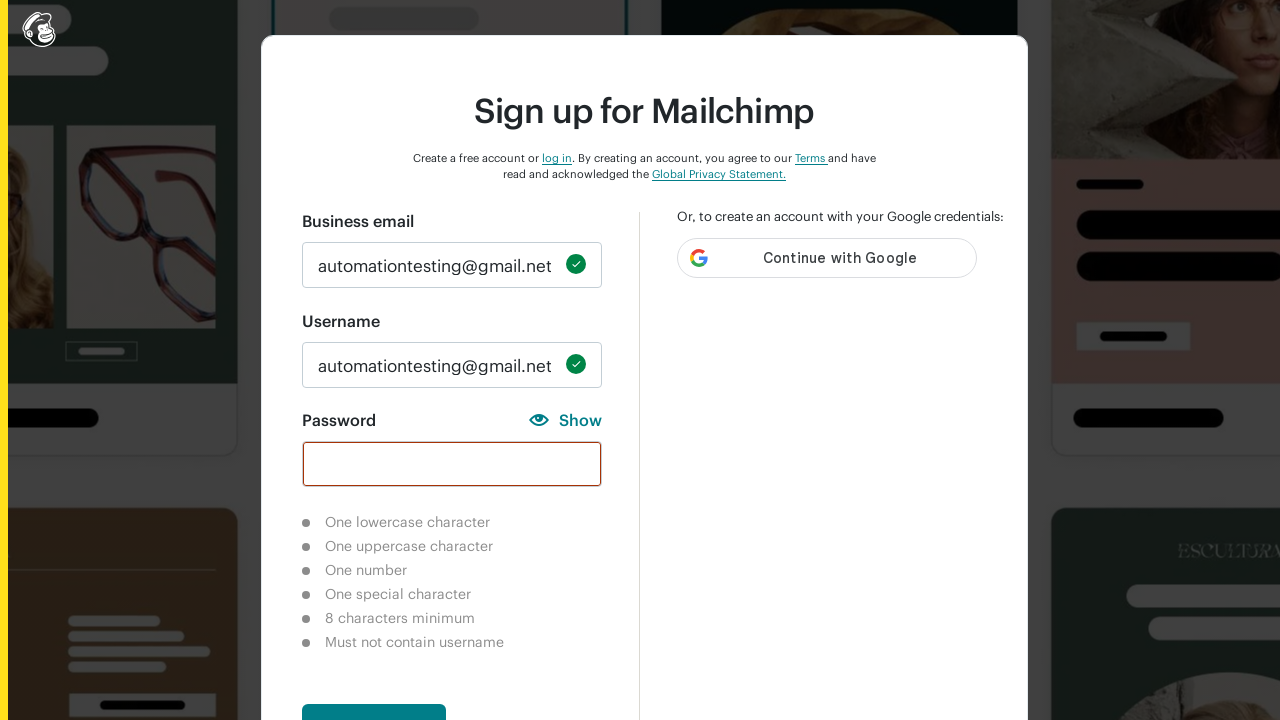

Verified special character requirement is not completed
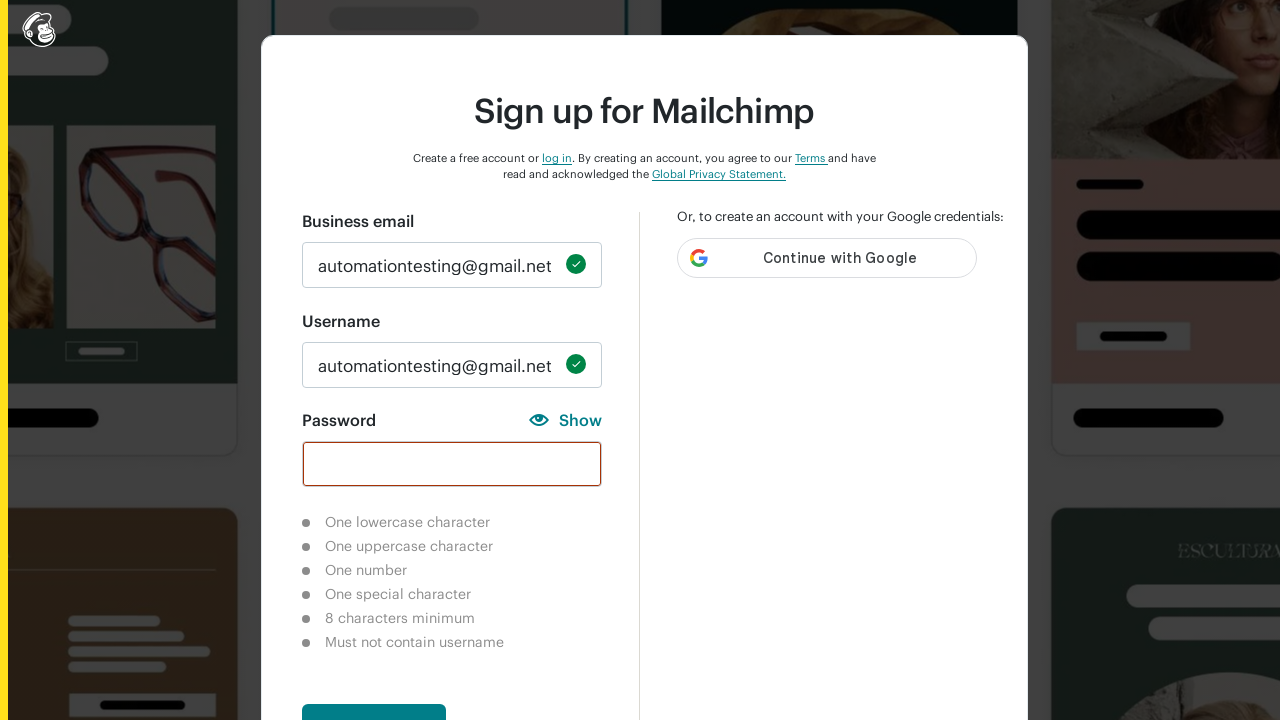

Verified 8-character minimum requirement is not completed
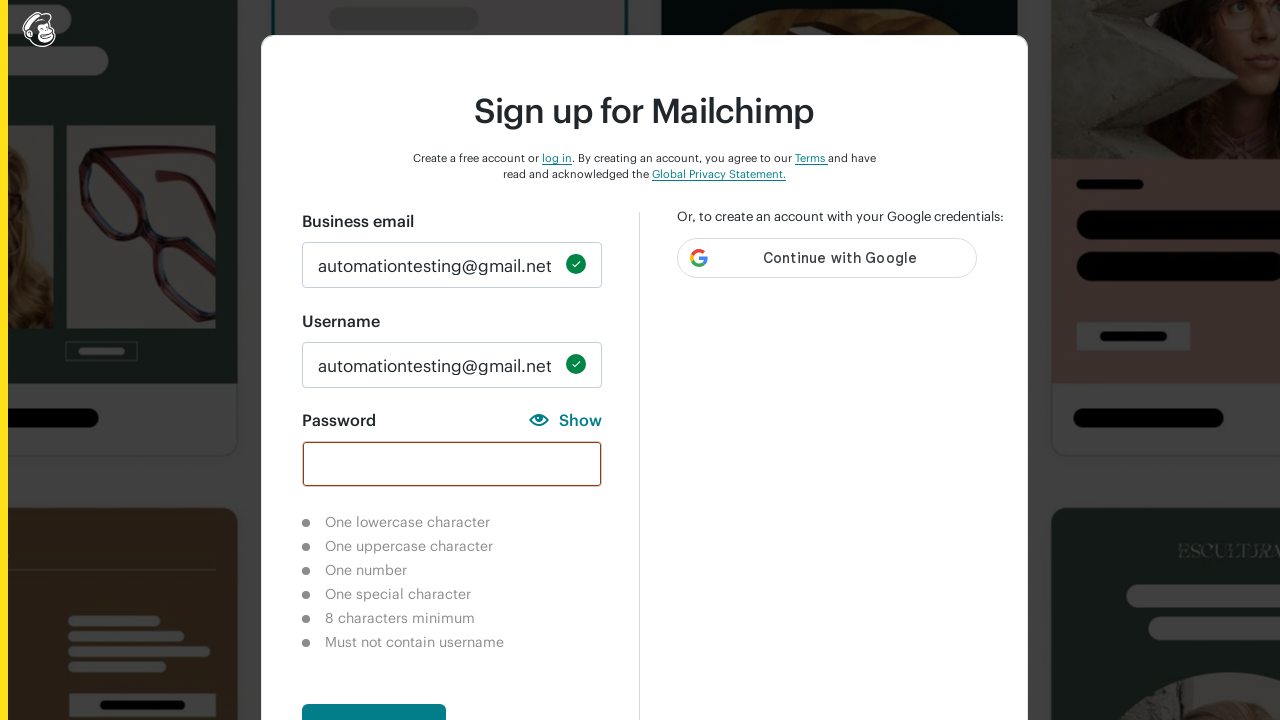

Verified username validation requirement is not completed
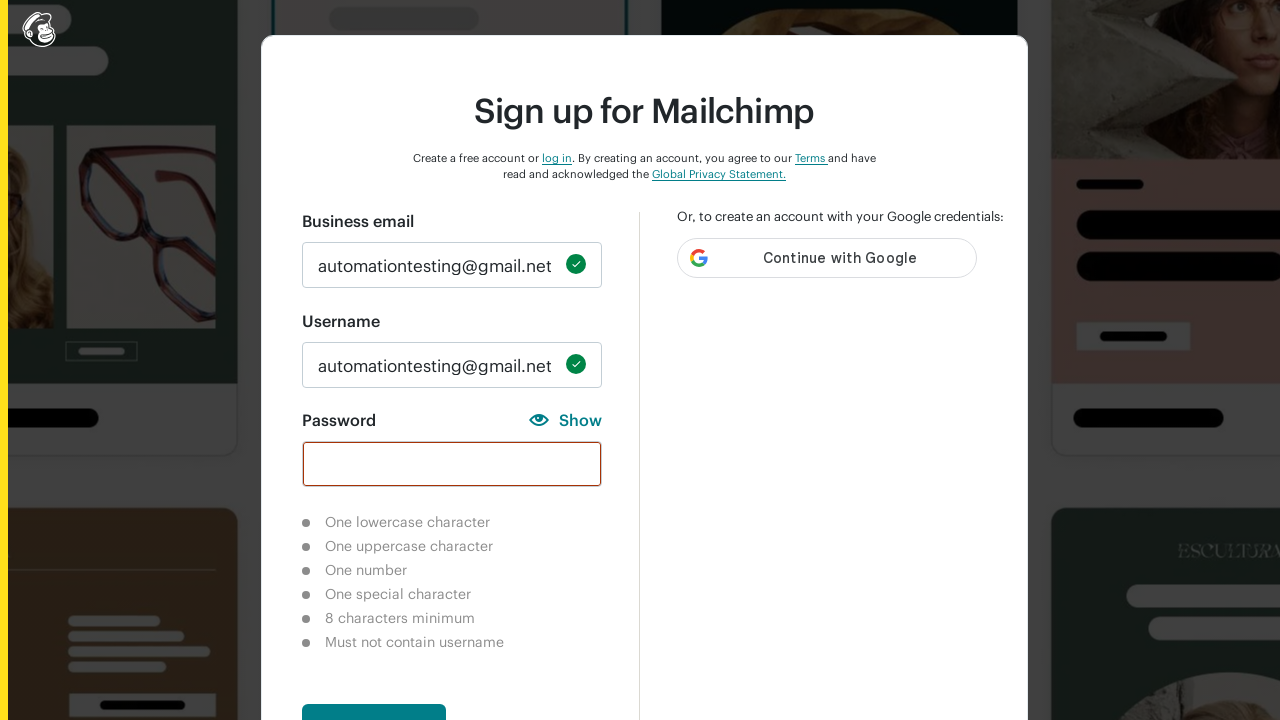

Entered password 'sele' to test lowercase characters on input#new_password
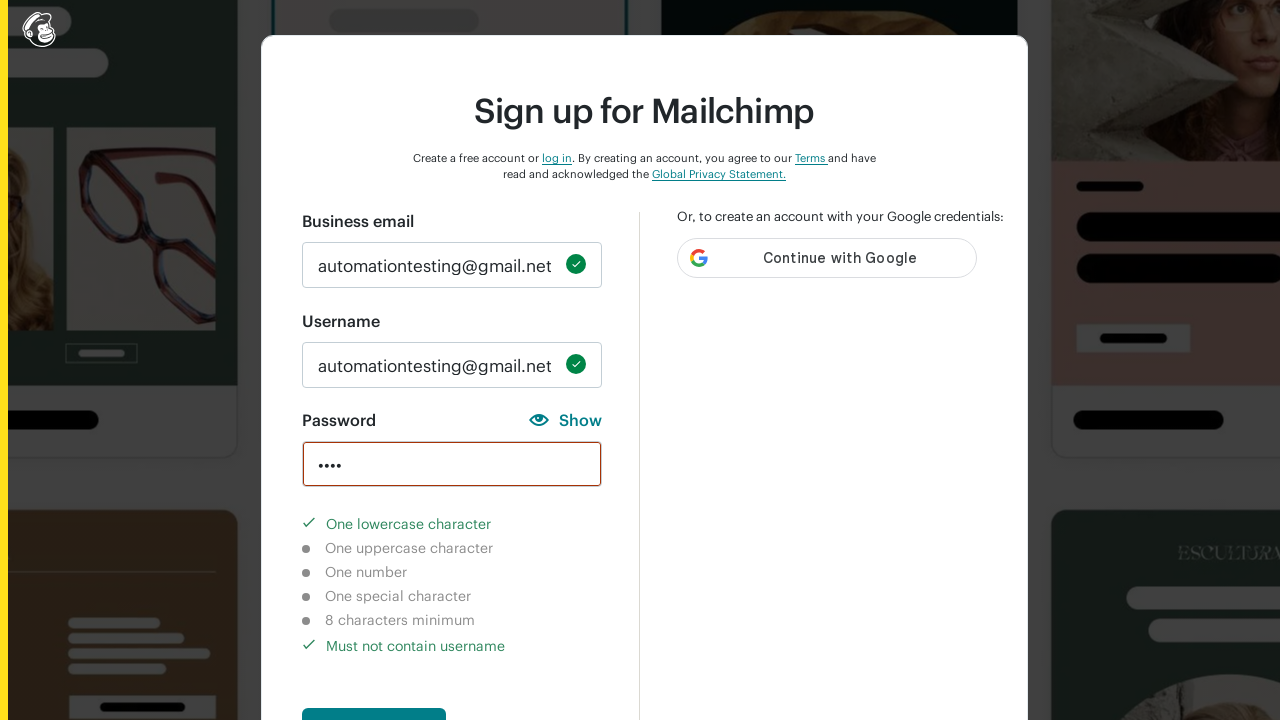

Scrolled signup button into view
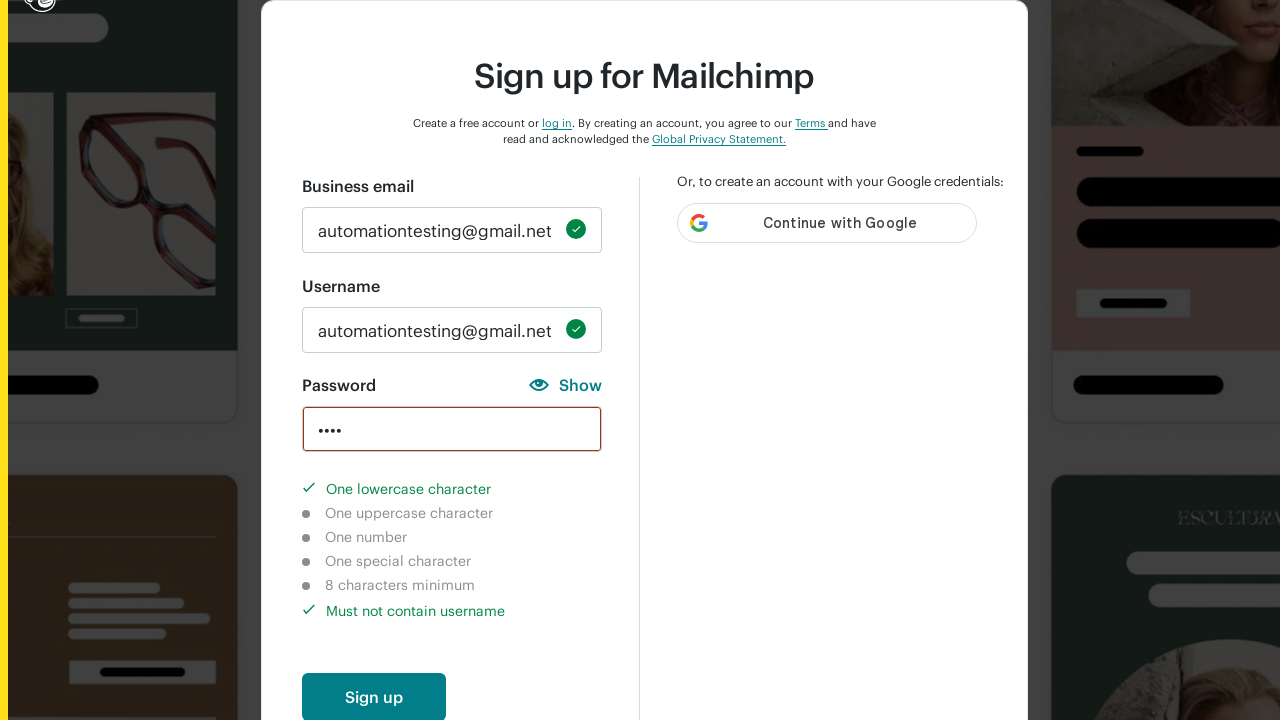

Clicked create account button to trigger validation at (374, 696) on button#create-account-enabled
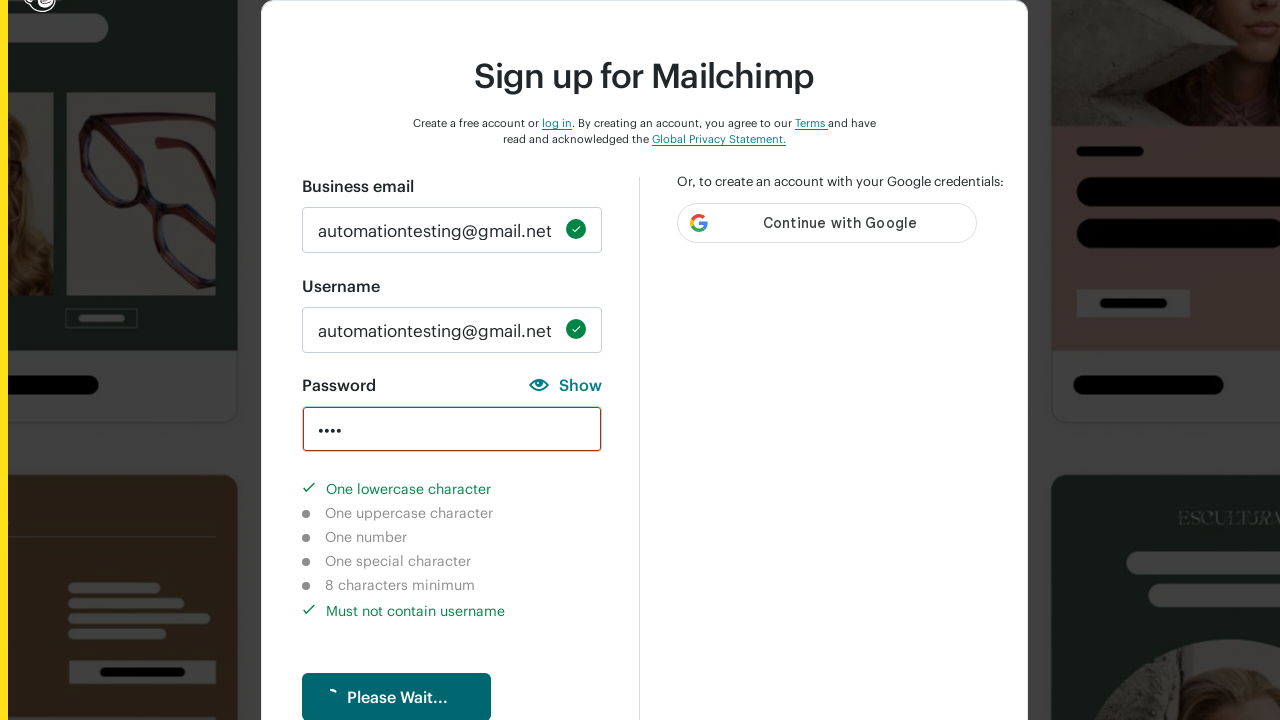

Lowercase character requirement validation completed
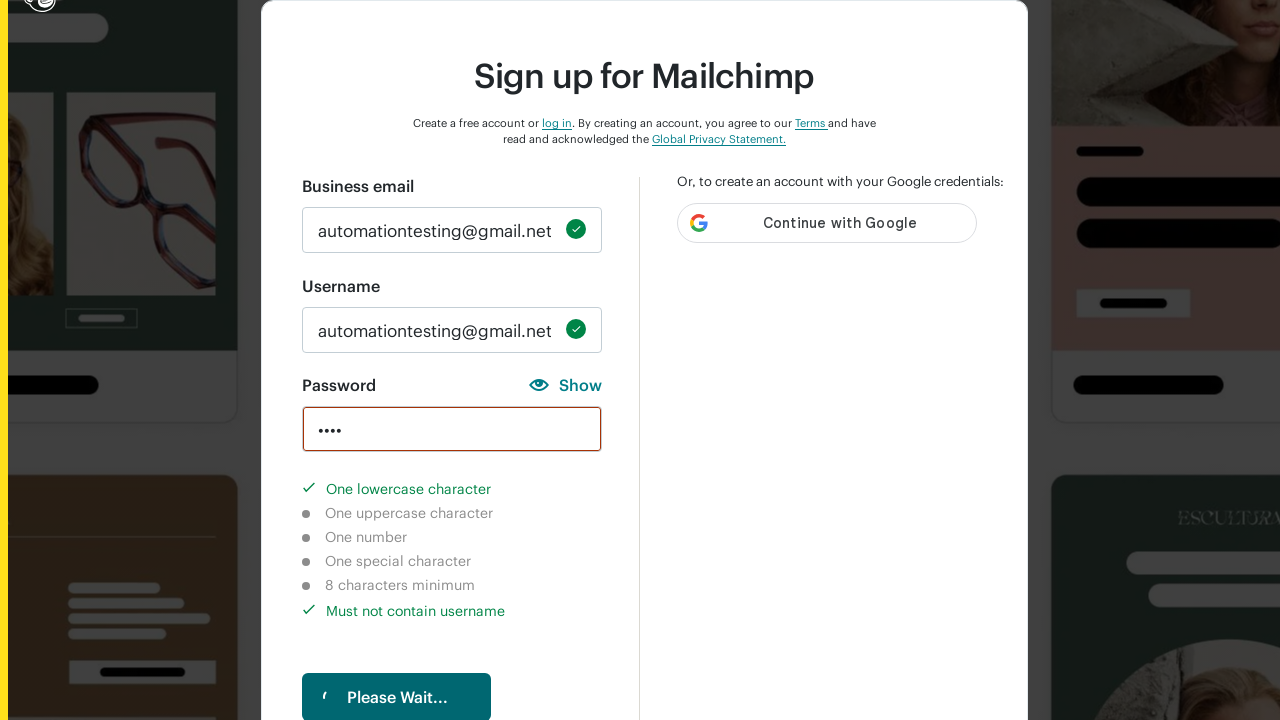

Verified lowercase character requirement is now completed
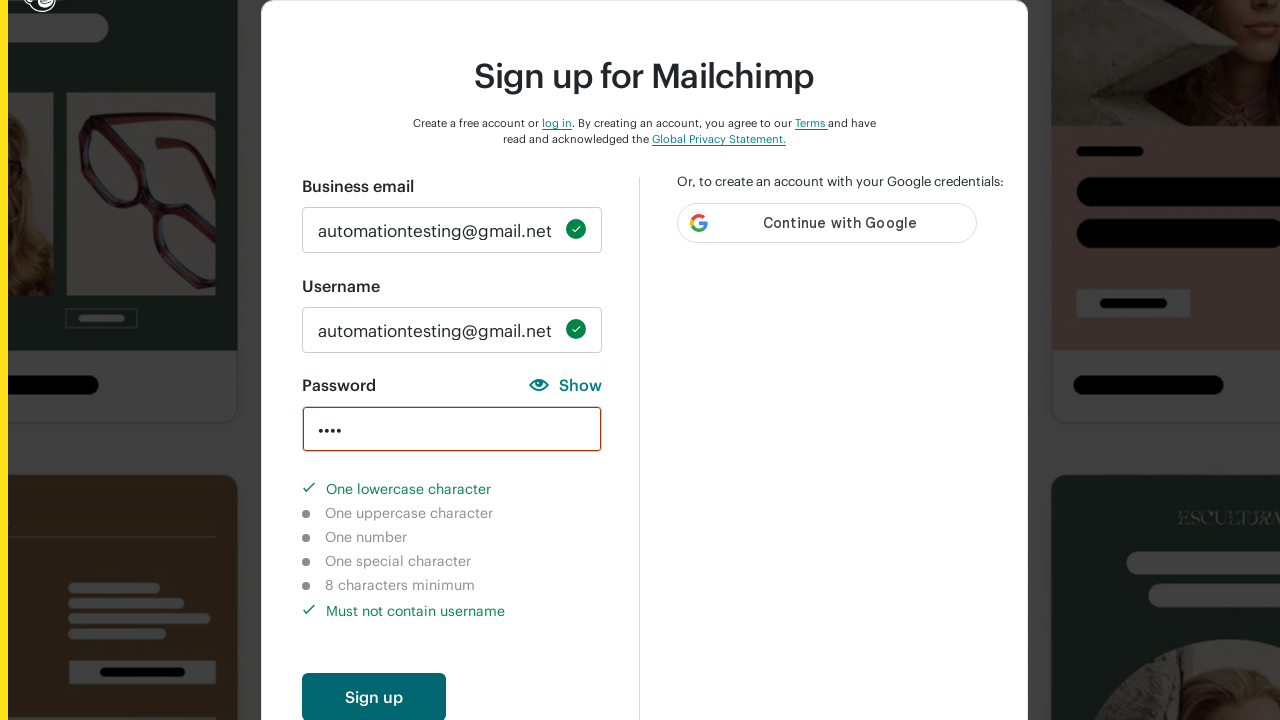

Verified username validation is complete
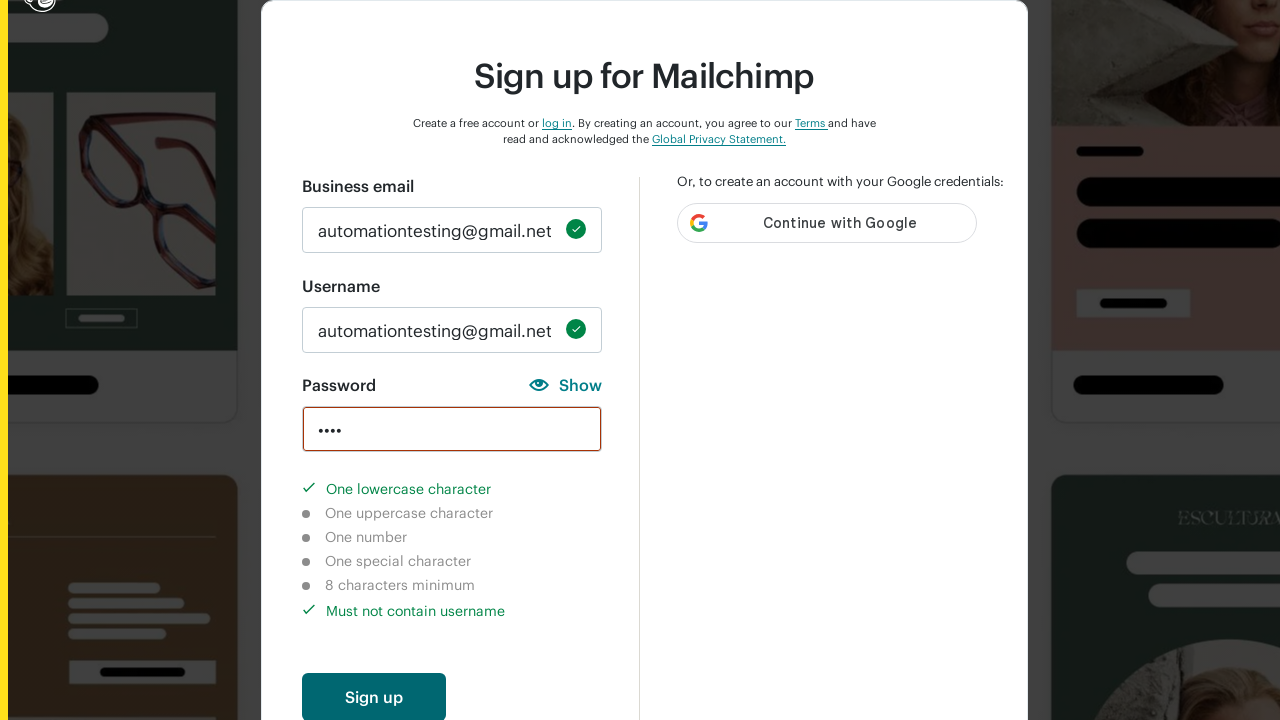

Cleared password field on input#new_password
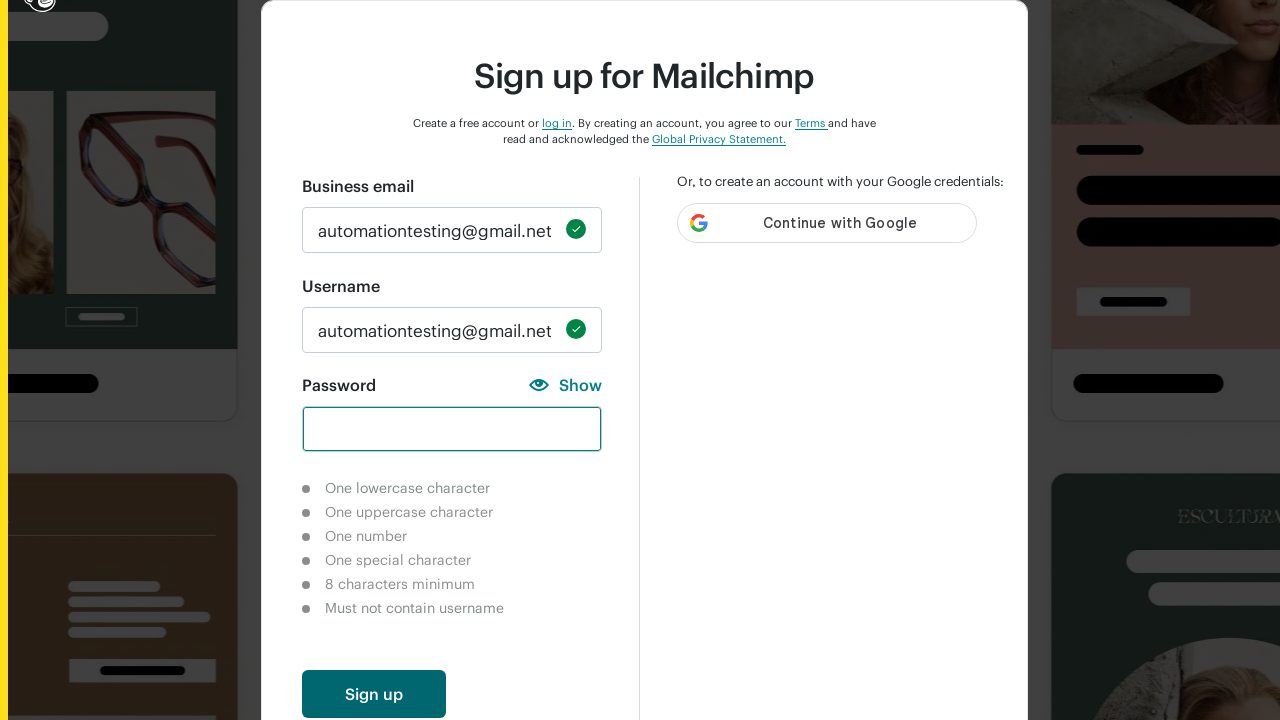

Entered password 'SELE' to test uppercase characters on input#new_password
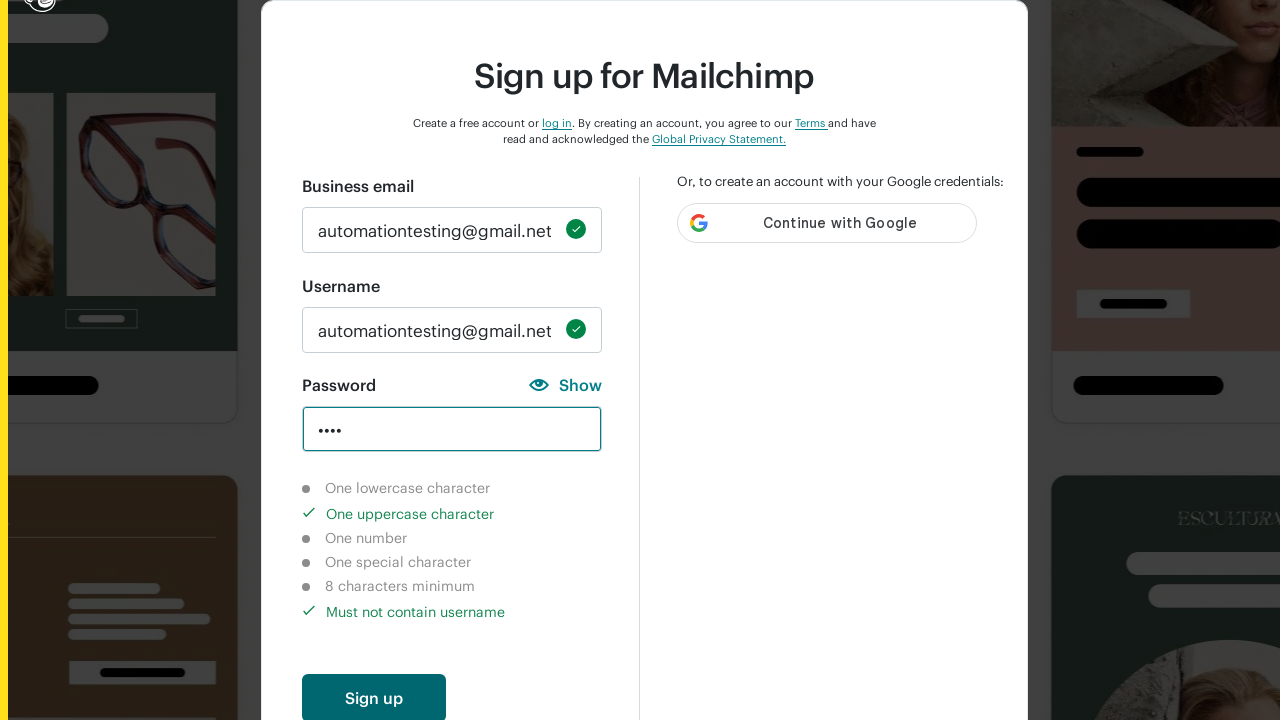

Scrolled signup button into view
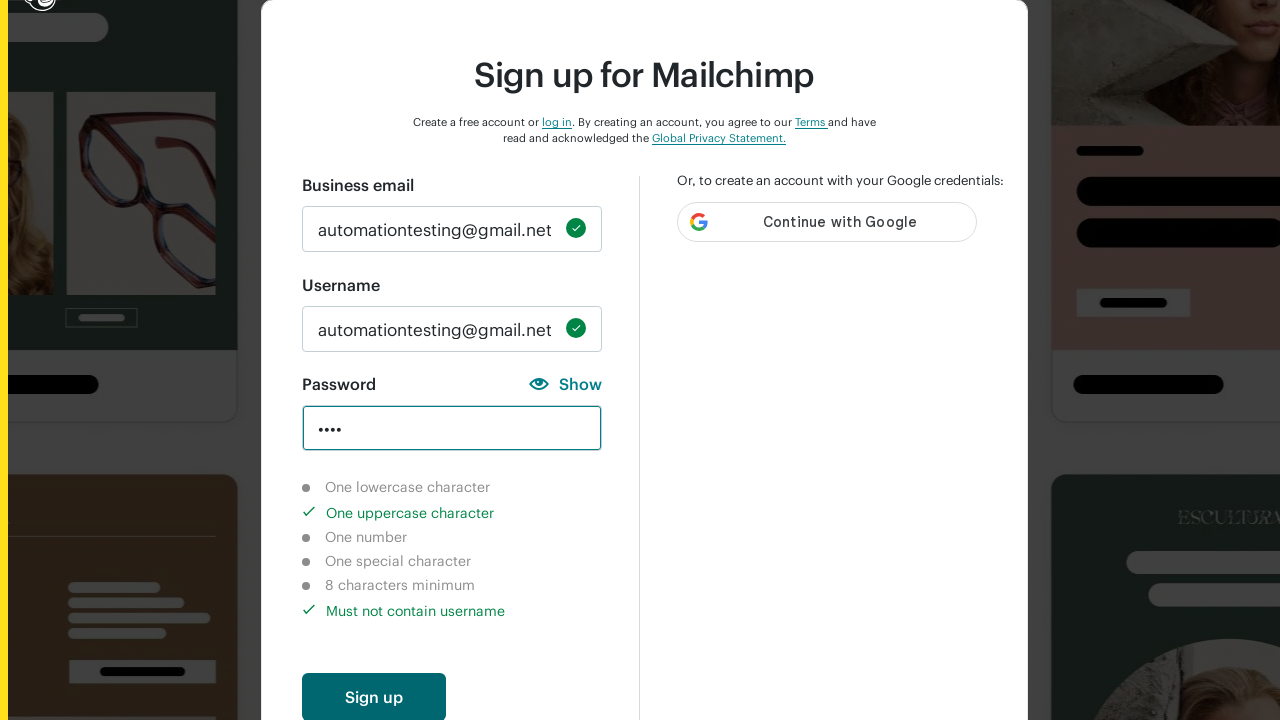

Clicked create account button to trigger validation at (374, 696) on button#create-account-enabled
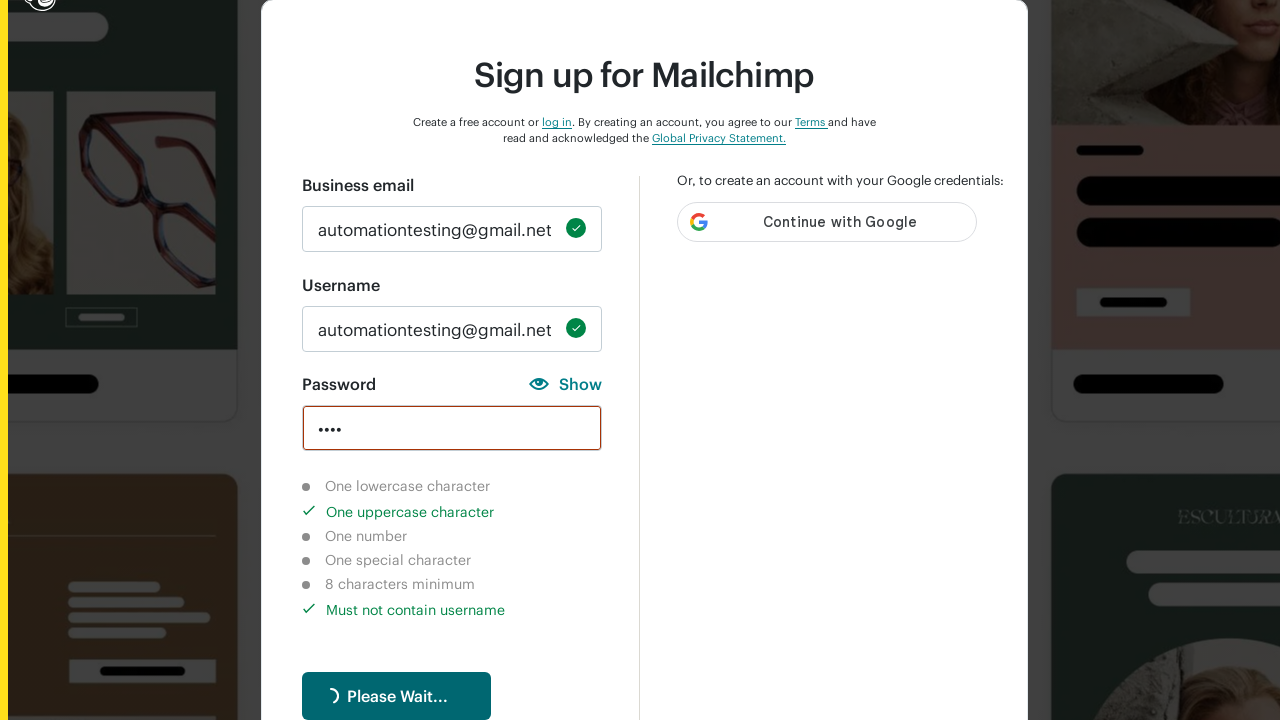

Uppercase character requirement validation completed
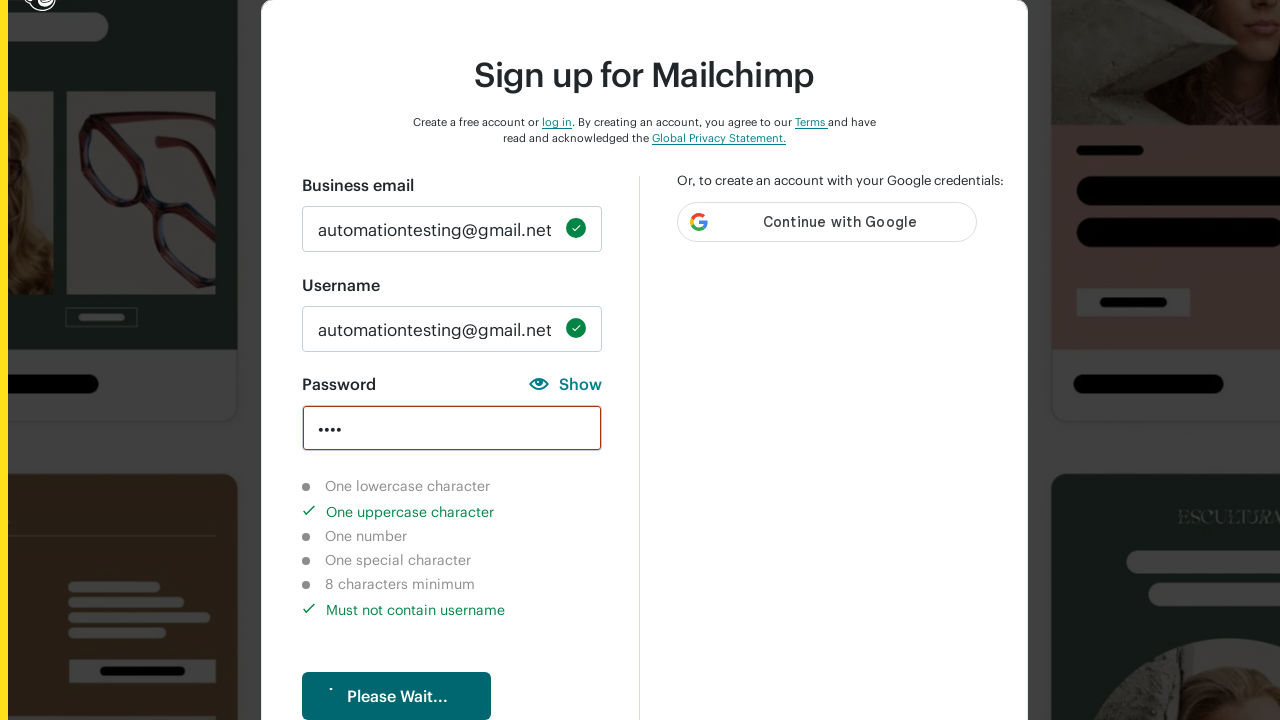

Verified uppercase character requirement is now completed
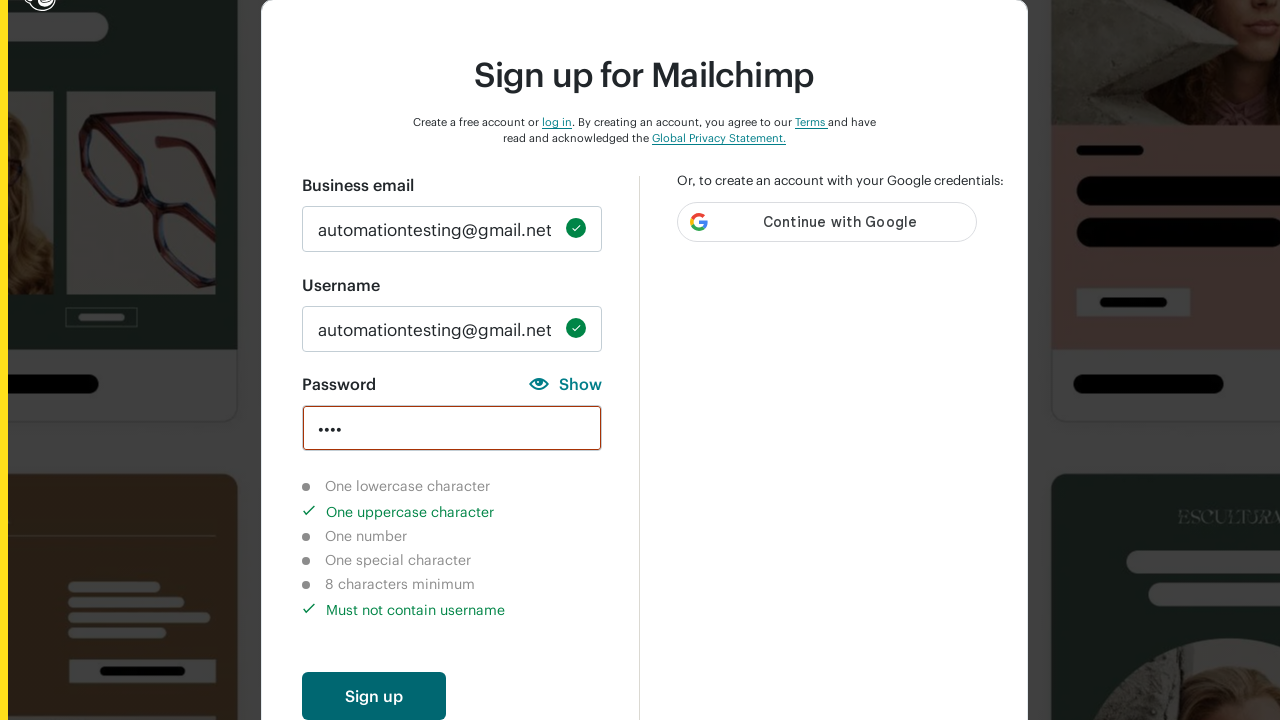

Cleared password field on input#new_password
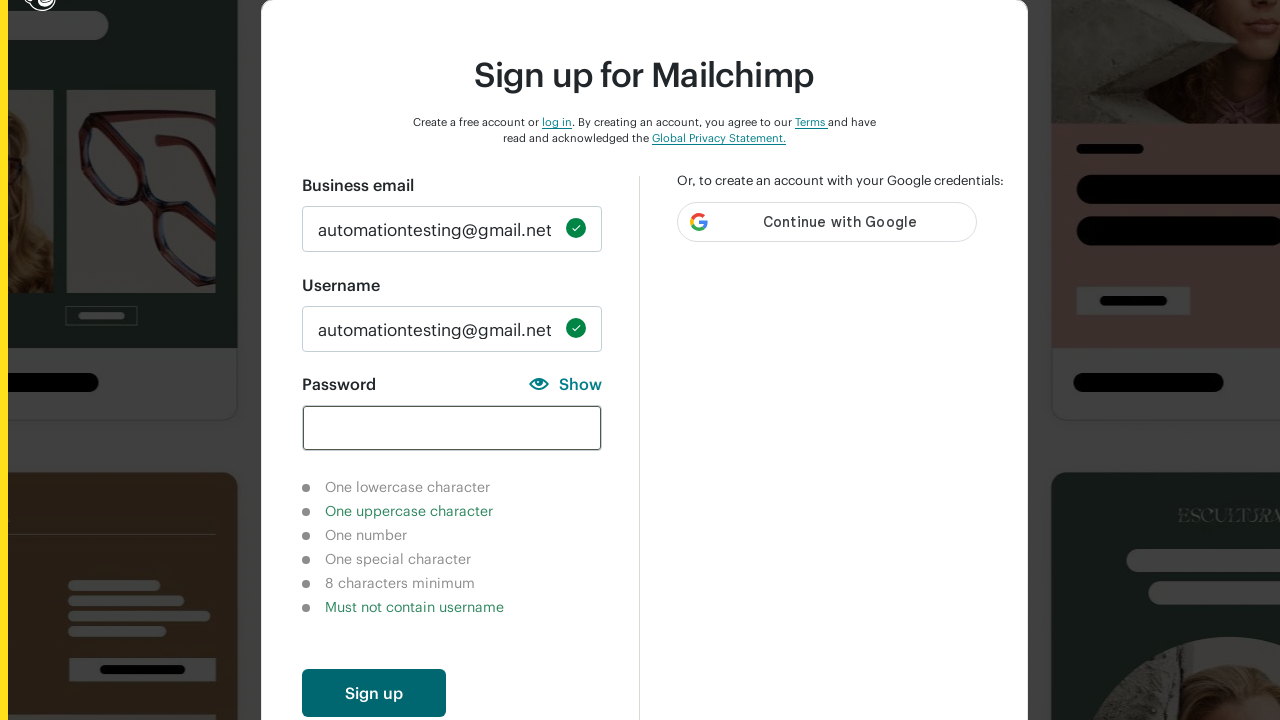

Entered password '123456' to test numeric characters on input#new_password
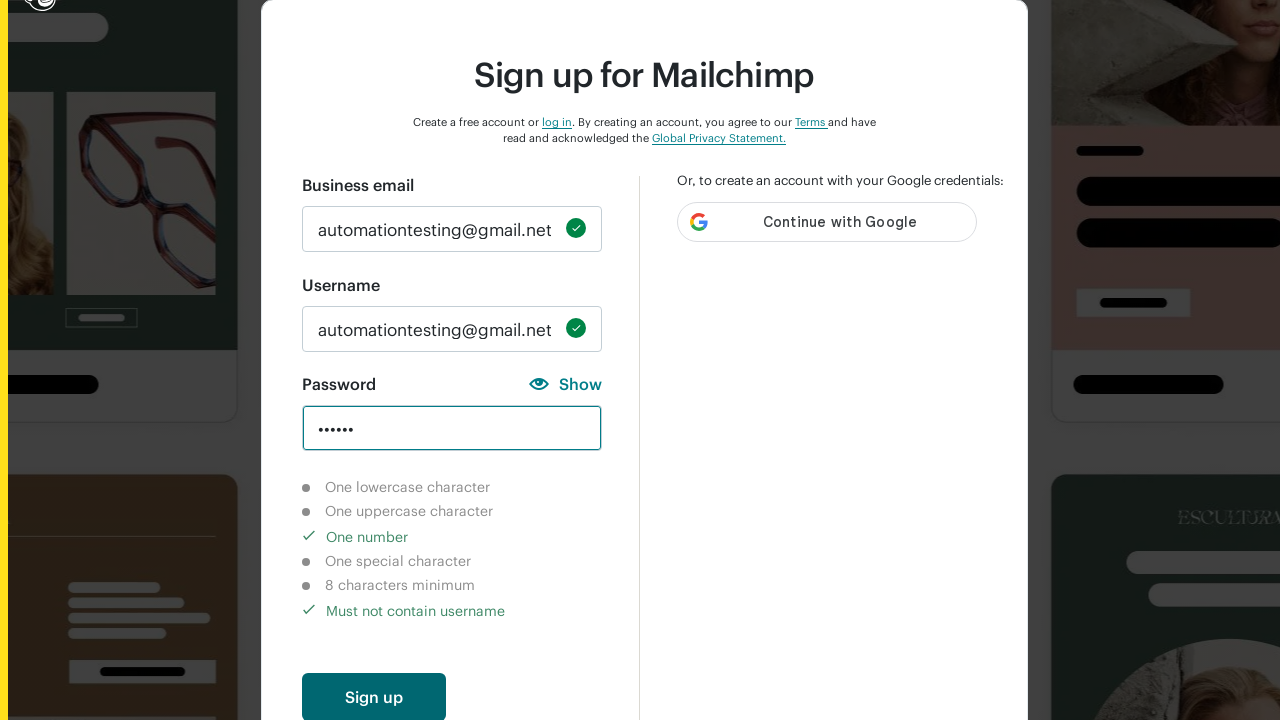

Scrolled signup button into view
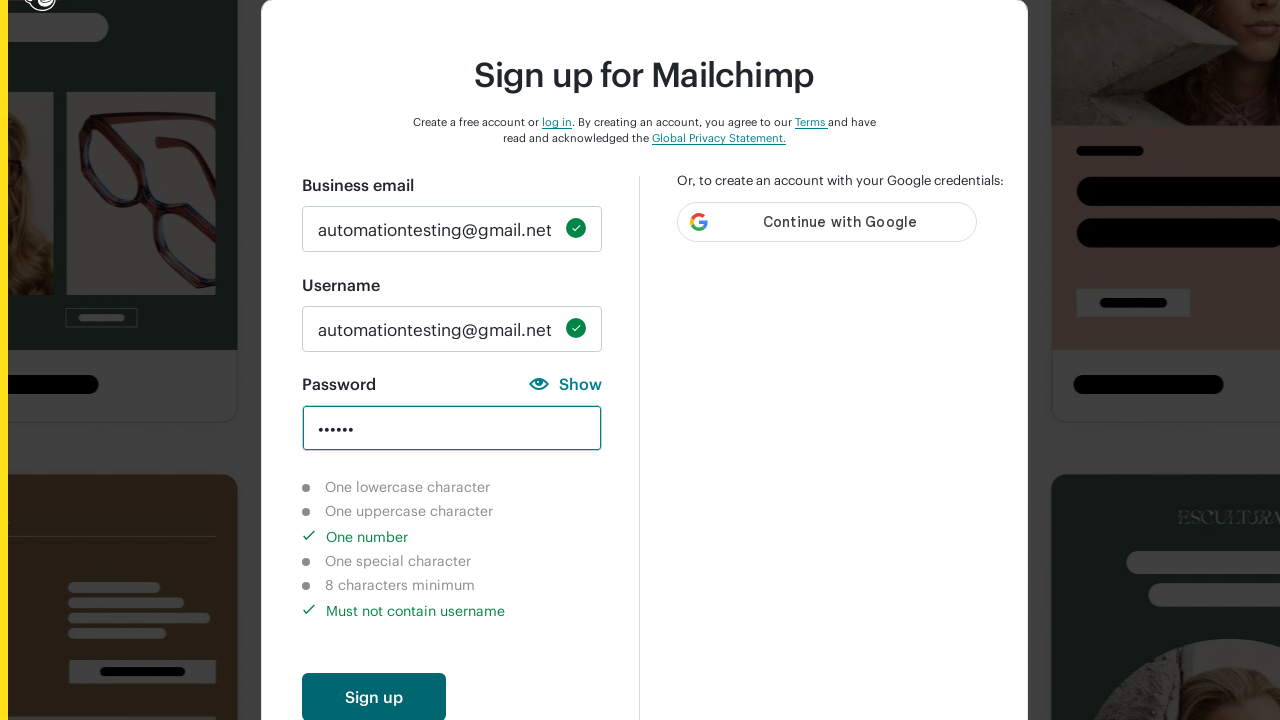

Clicked create account button to trigger validation at (374, 696) on button#create-account-enabled
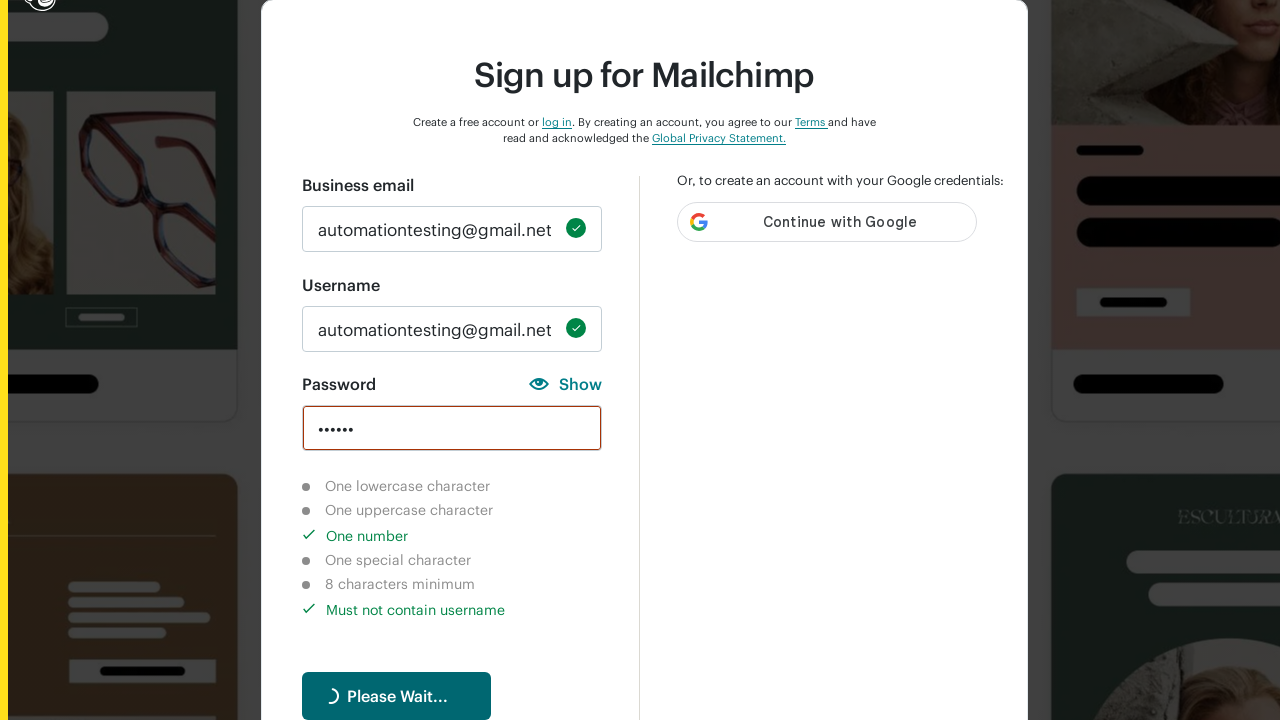

Number character requirement validation completed
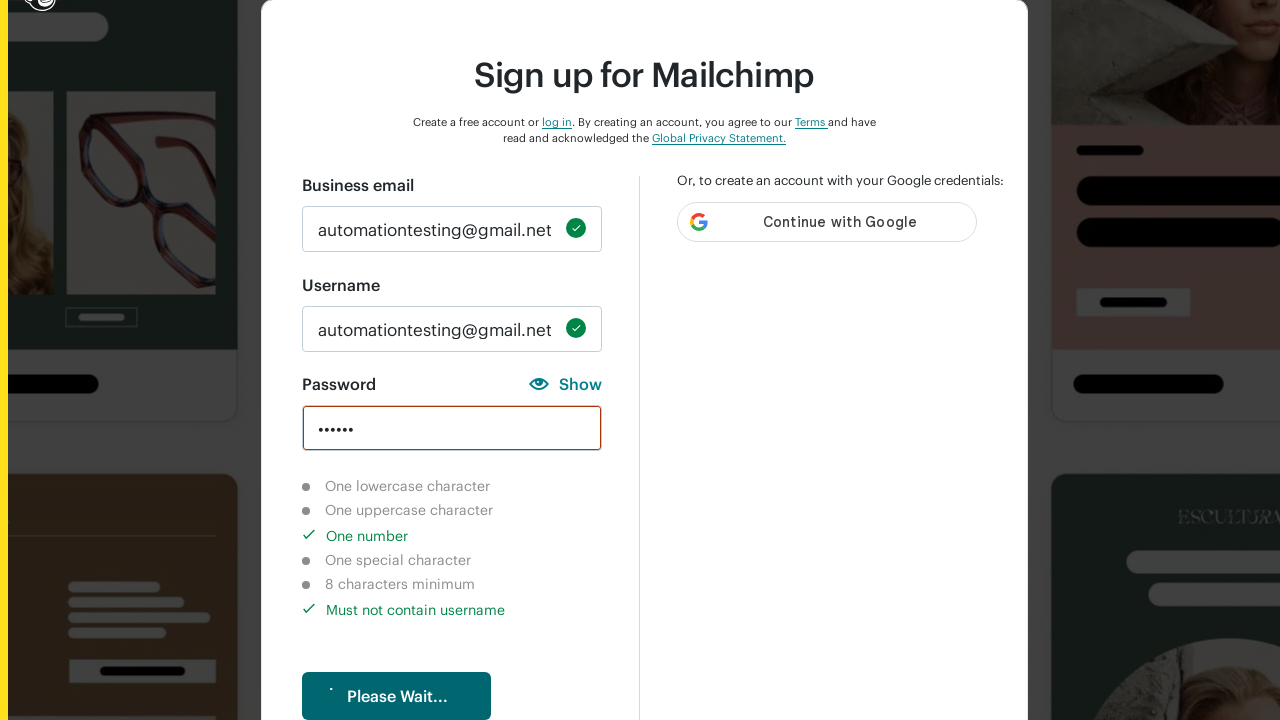

Verified number character requirement is now completed
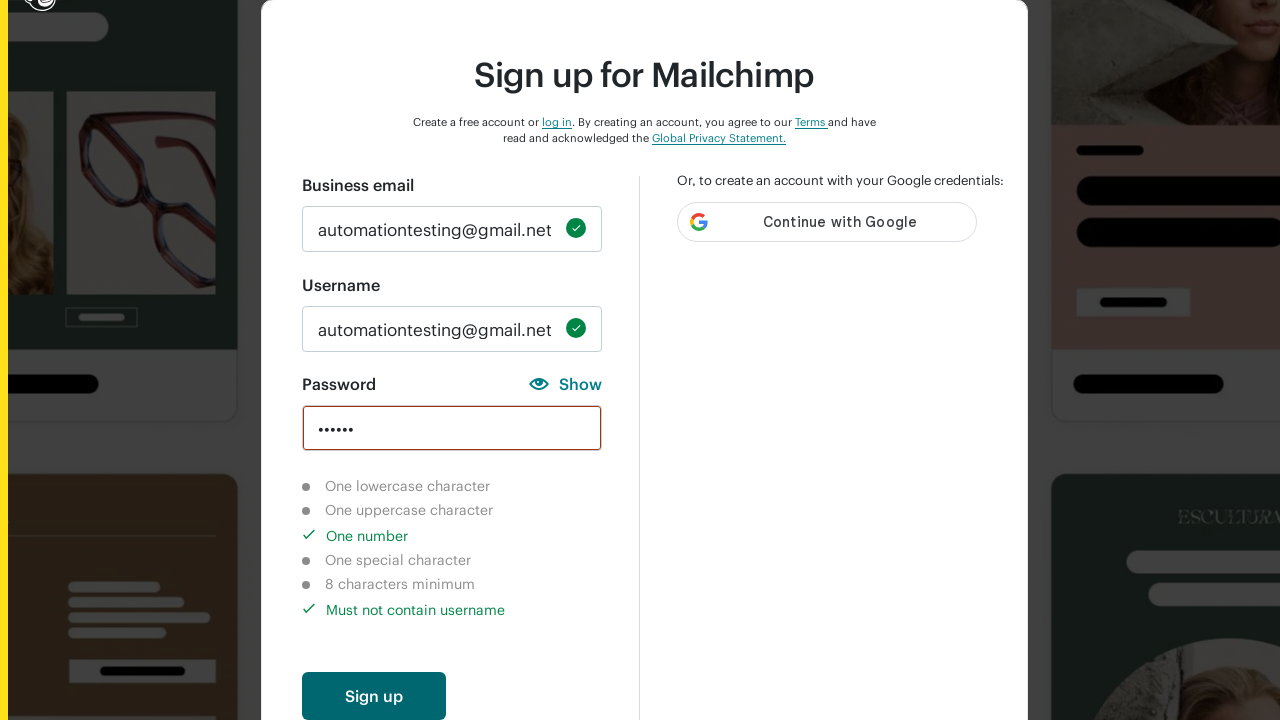

Cleared password field on input#new_password
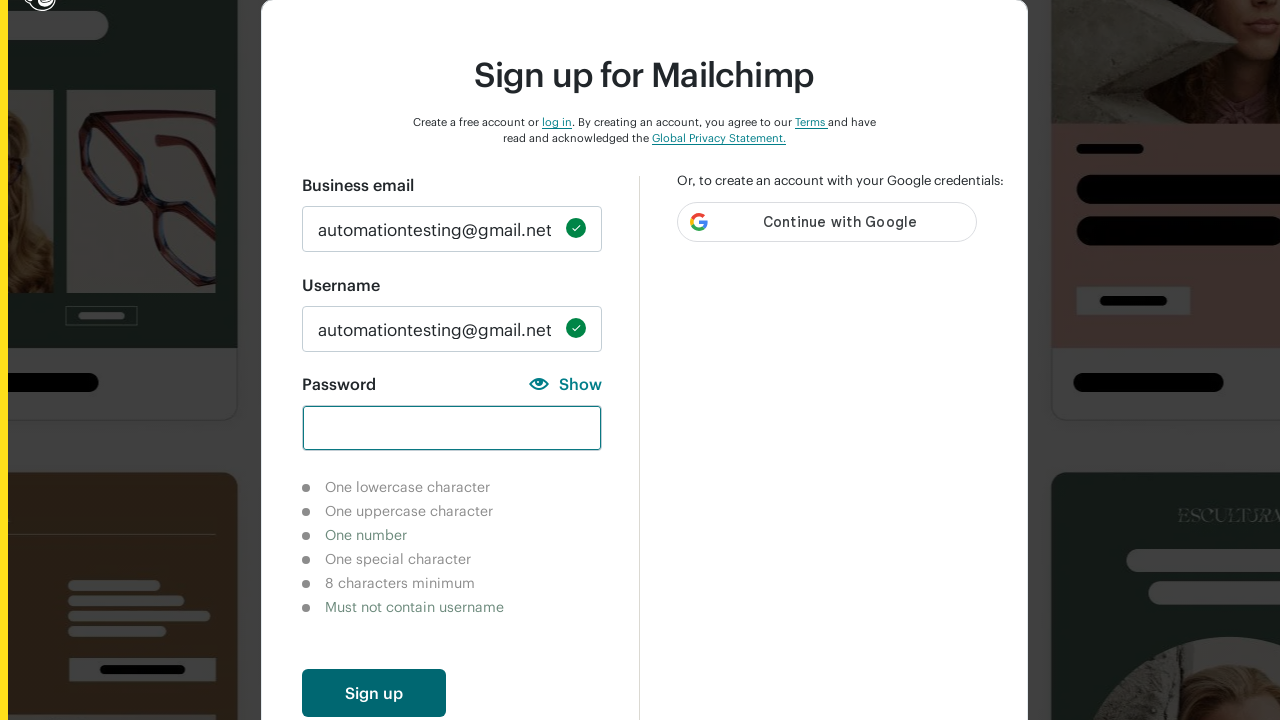

Entered password '!!@@##' to test special characters on input#new_password
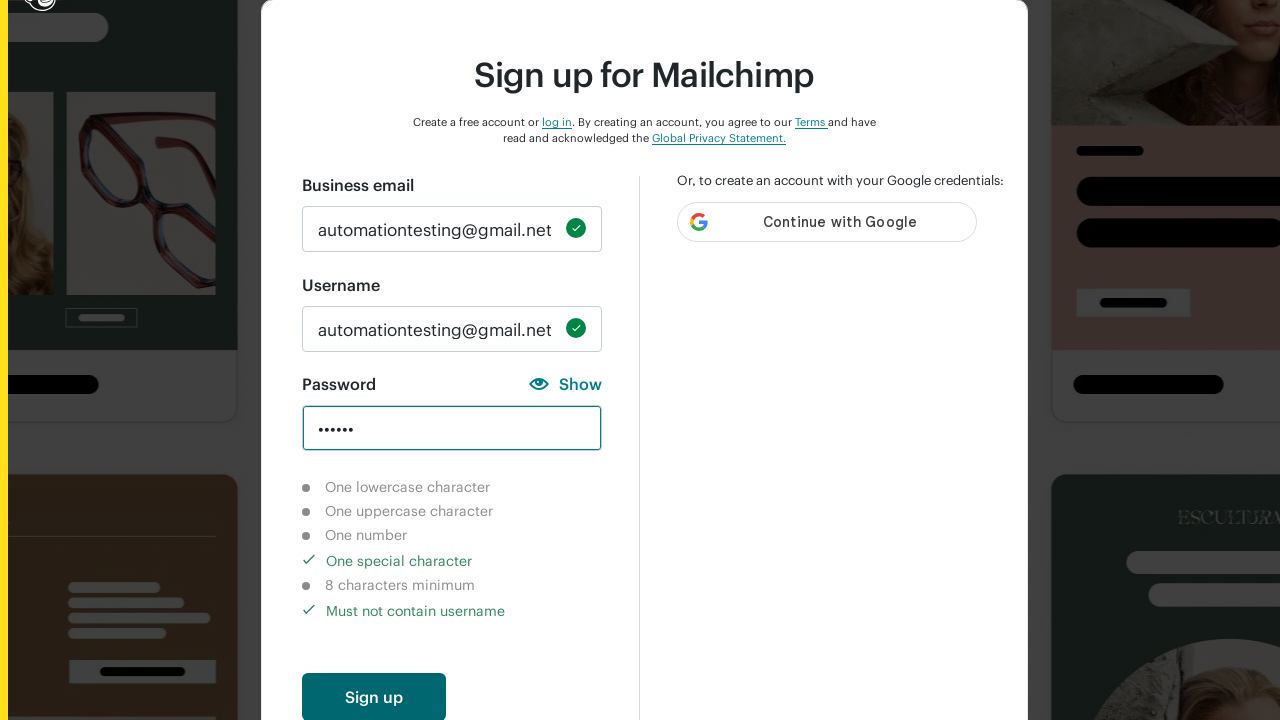

Scrolled signup button into view
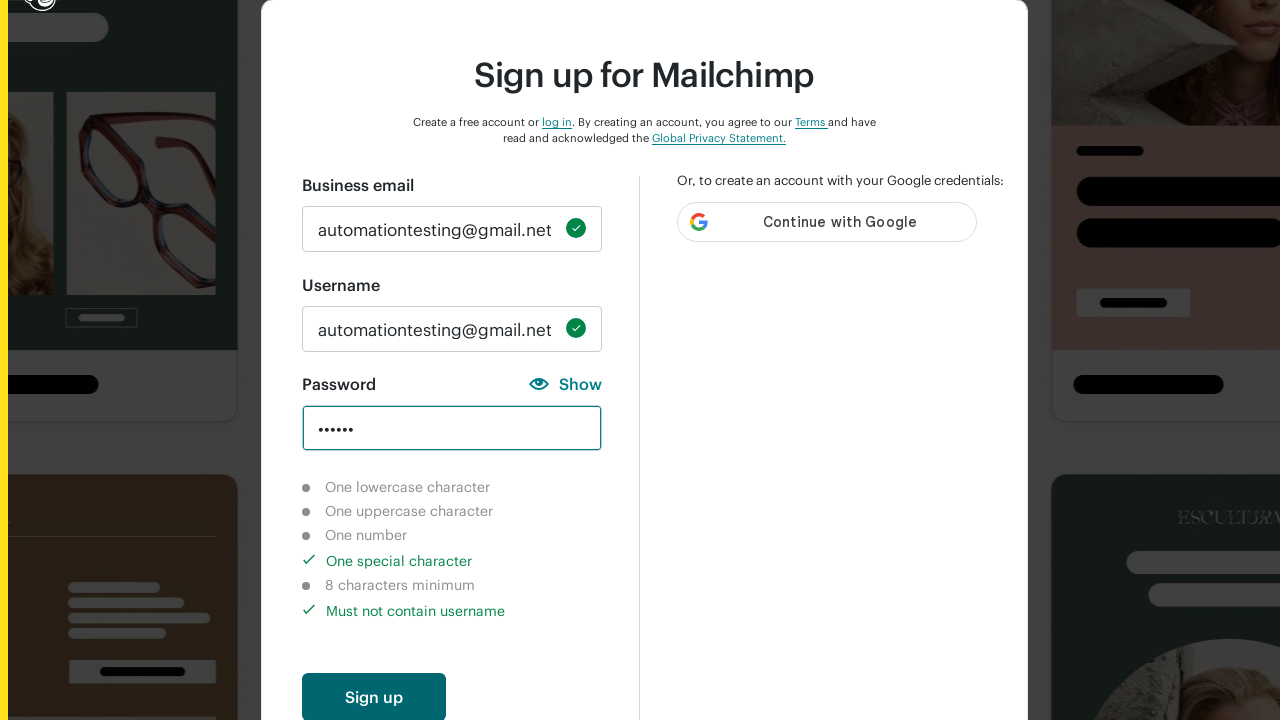

Clicked create account button to trigger validation at (374, 696) on button#create-account-enabled
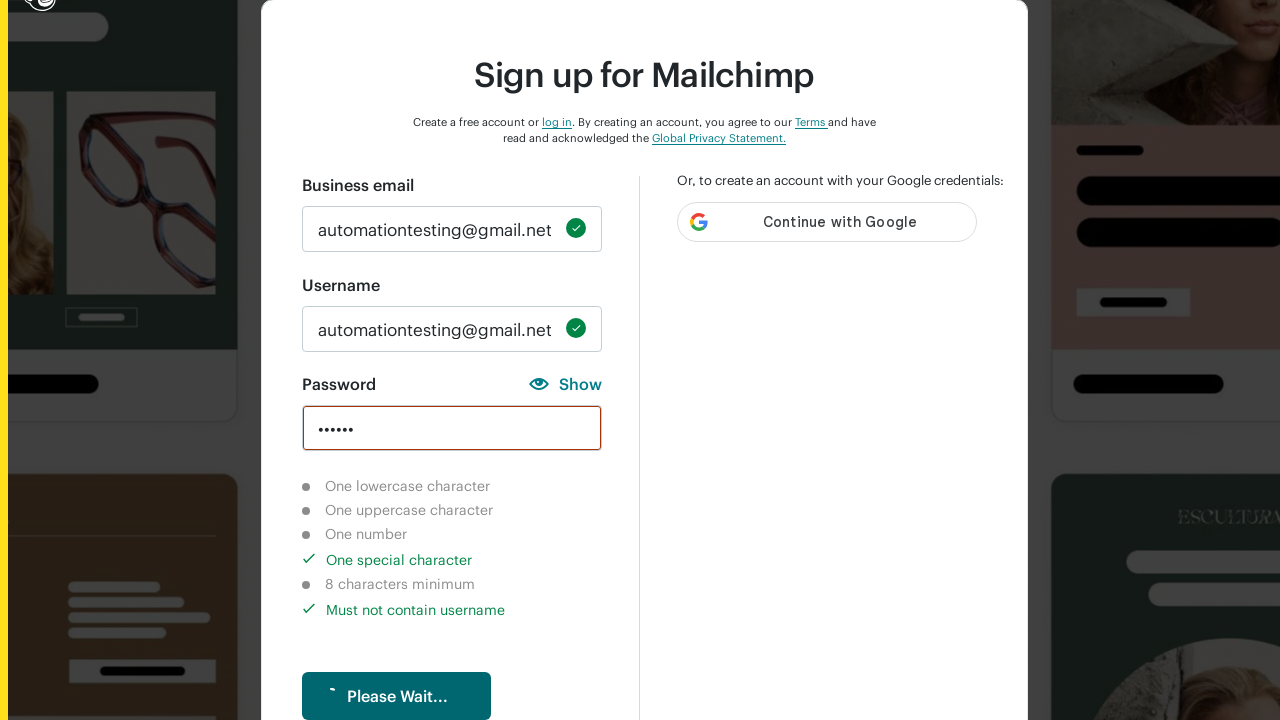

Special character requirement validation completed
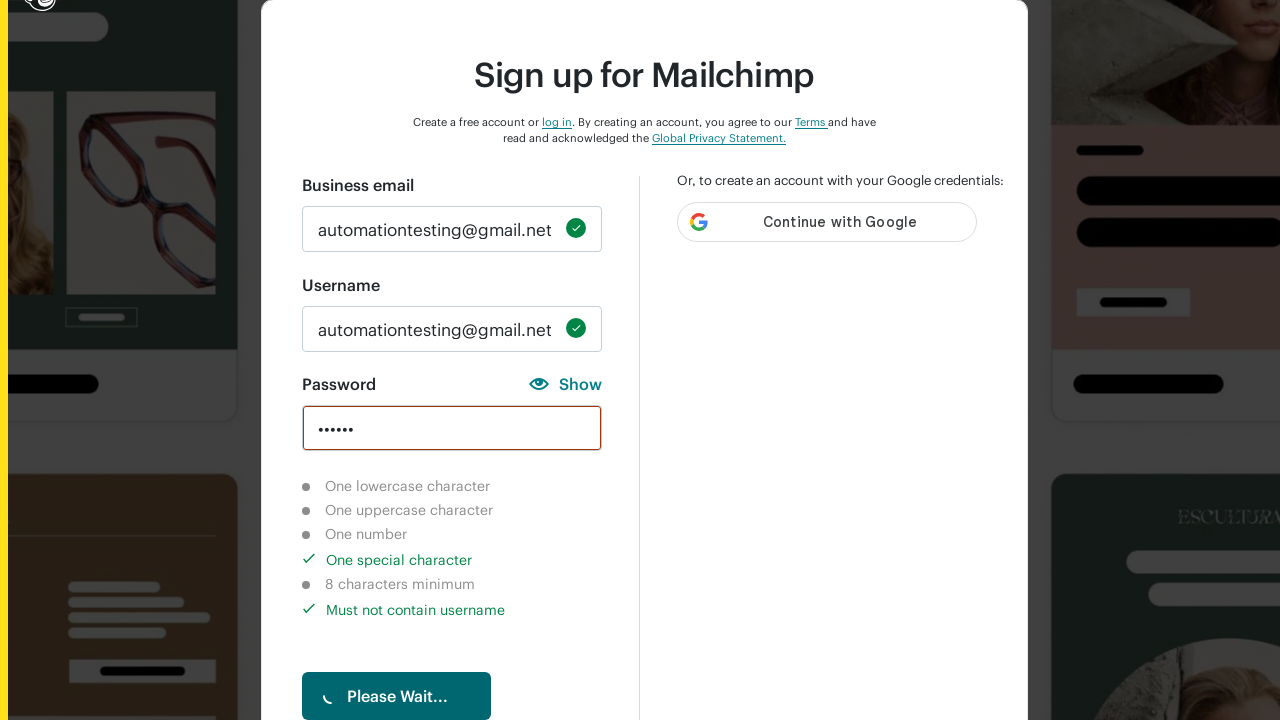

Verified special character requirement is now completed
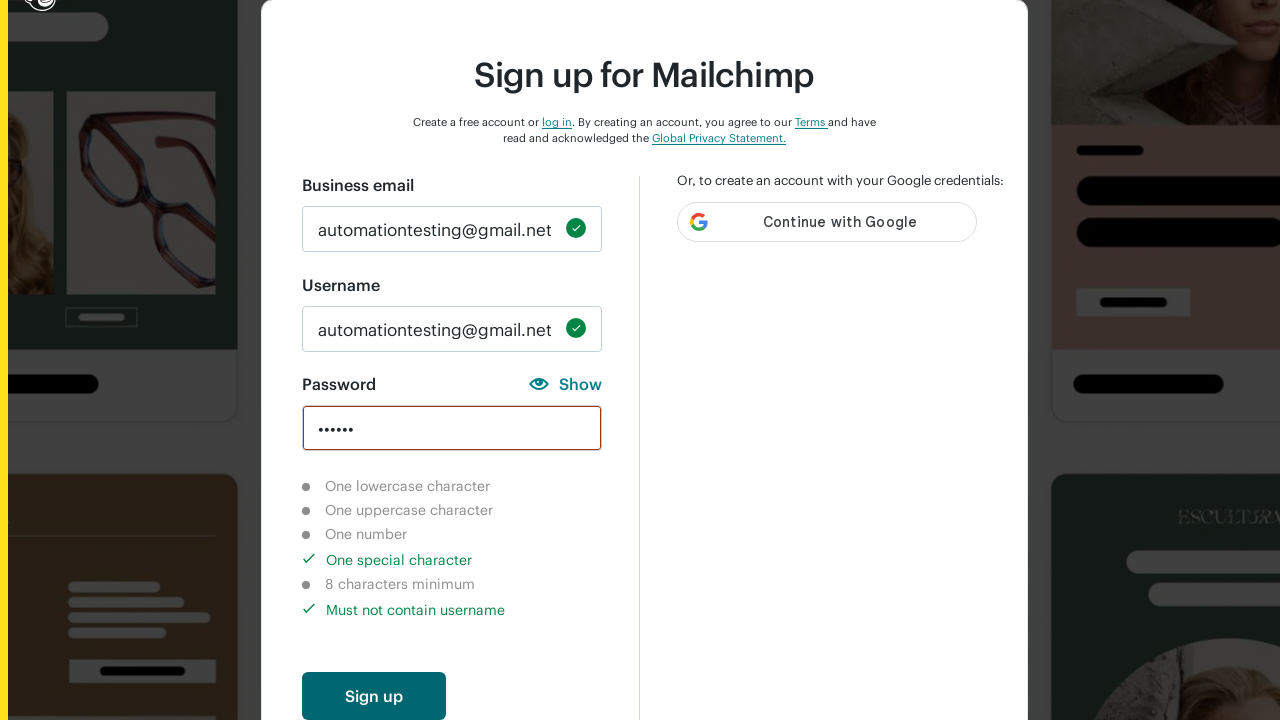

Cleared password field on input#new_password
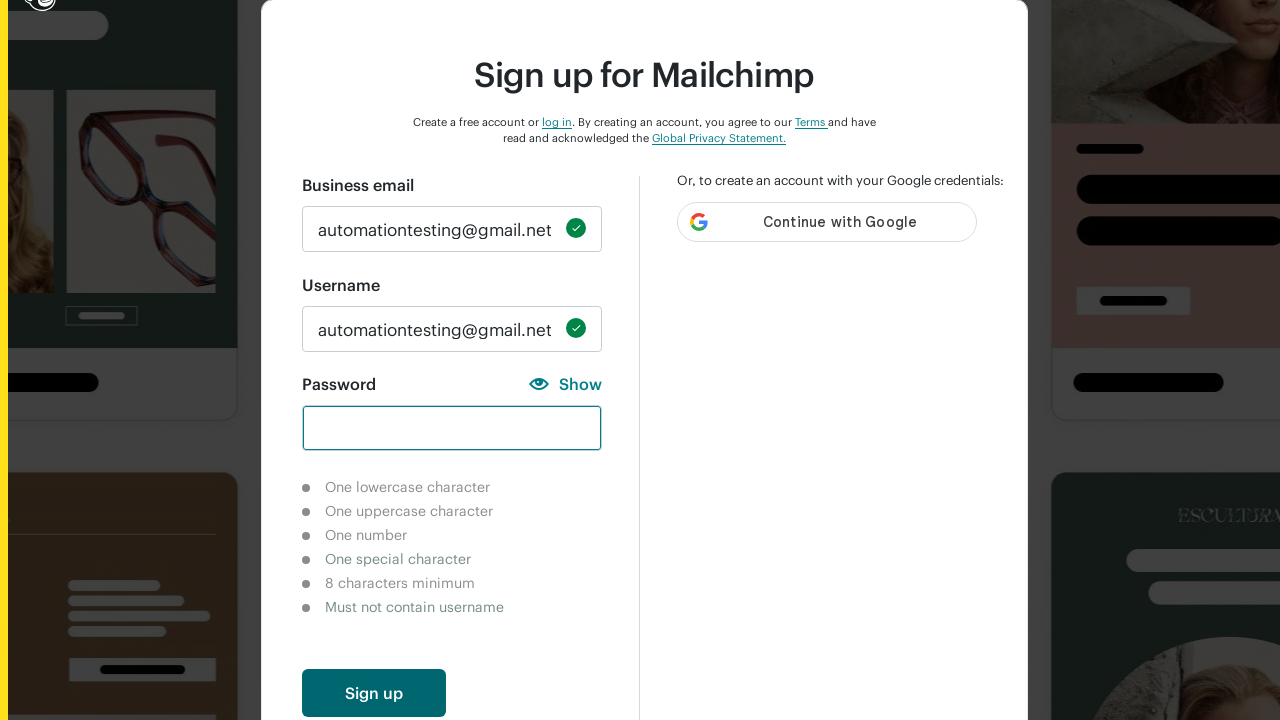

Entered password 'auto' to test username validation (password matches username) on input#new_password
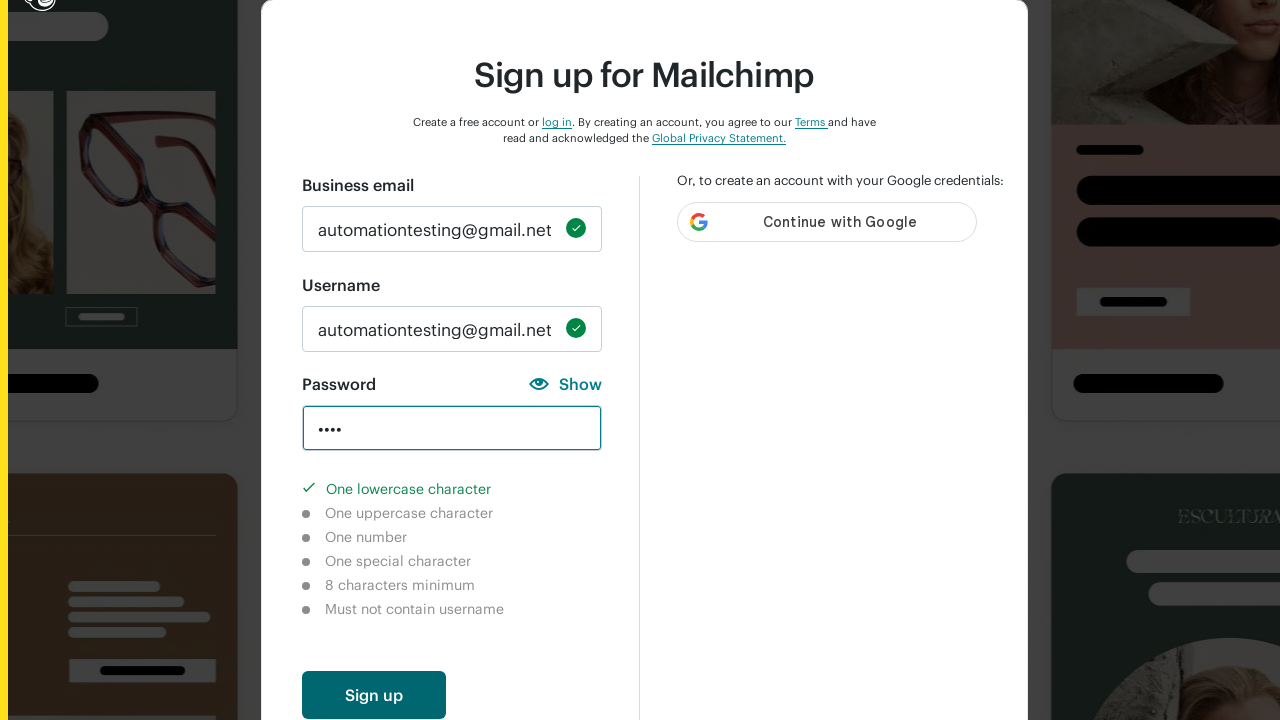

Scrolled signup button into view
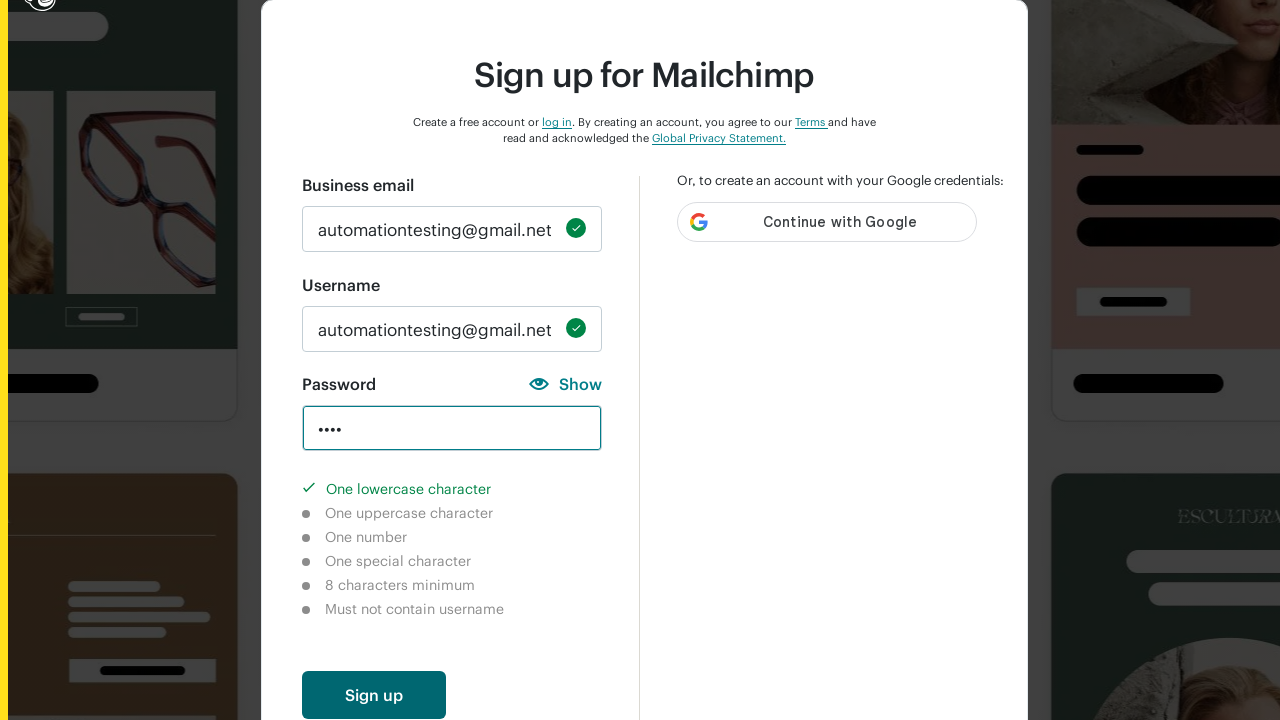

Clicked create account button to trigger validation at (374, 695) on button#create-account-enabled
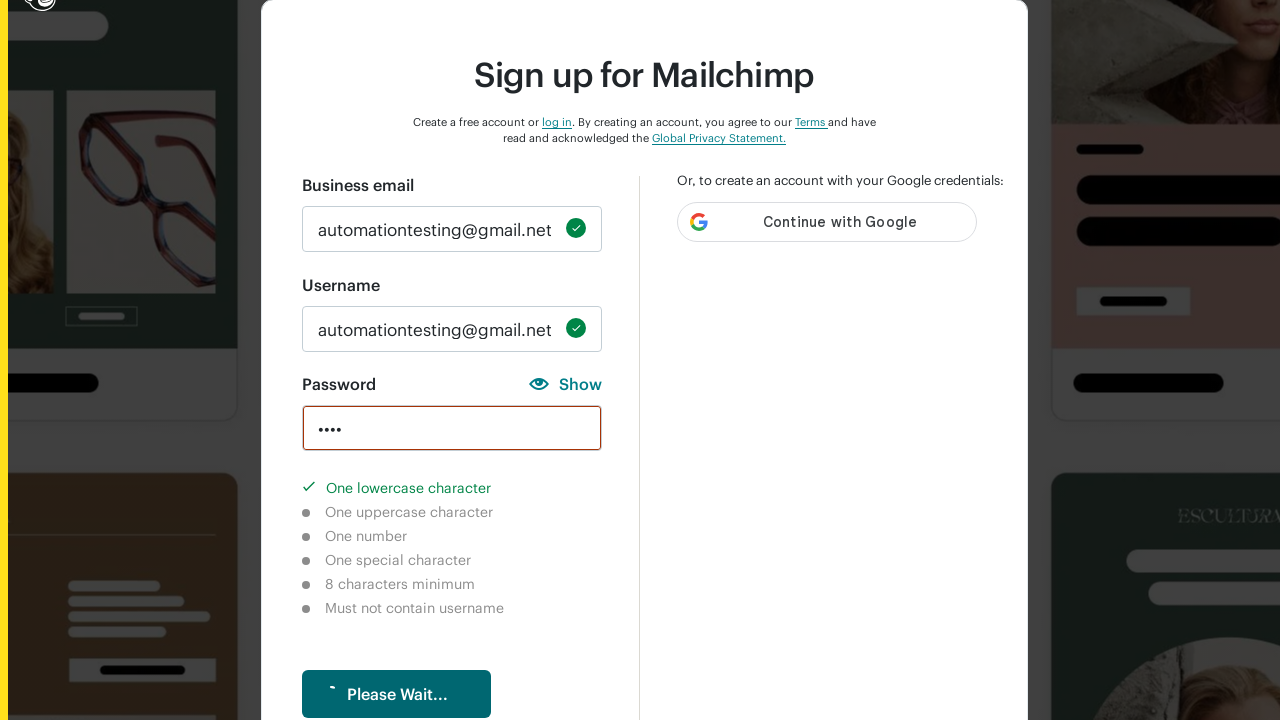

Username validation check shows not completed (password matches username)
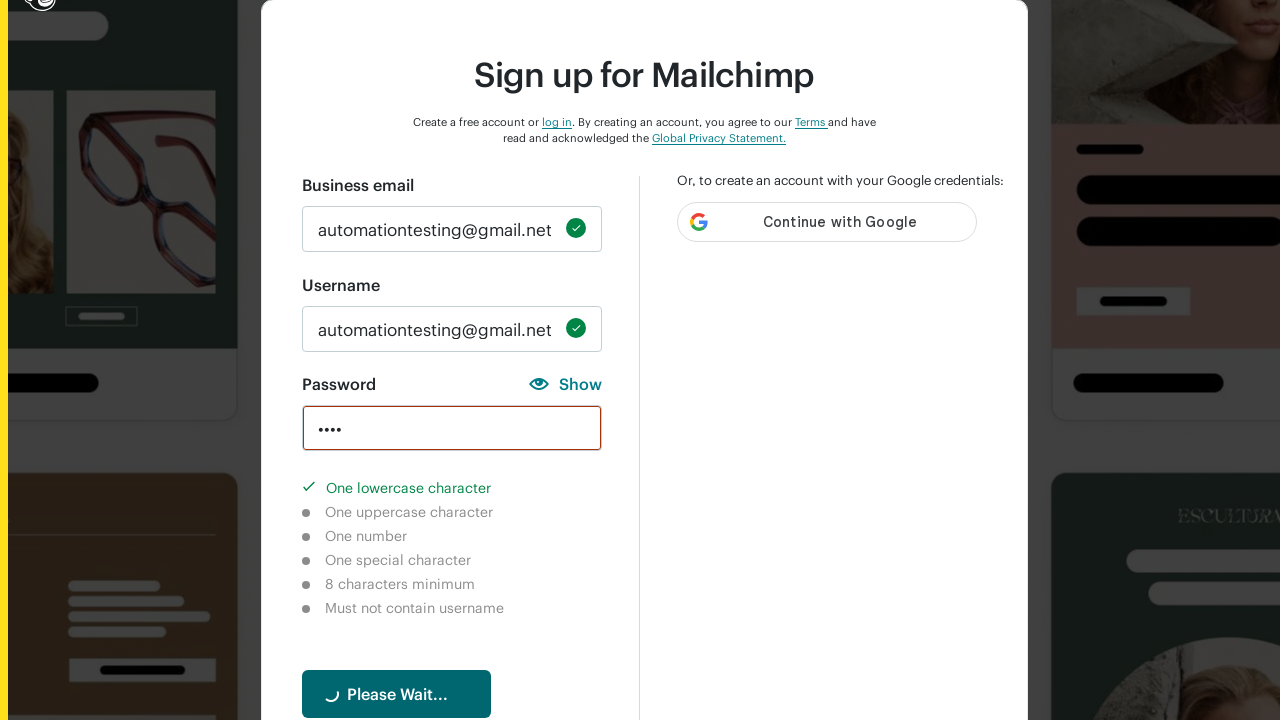

Verified username validation fails when password matches username
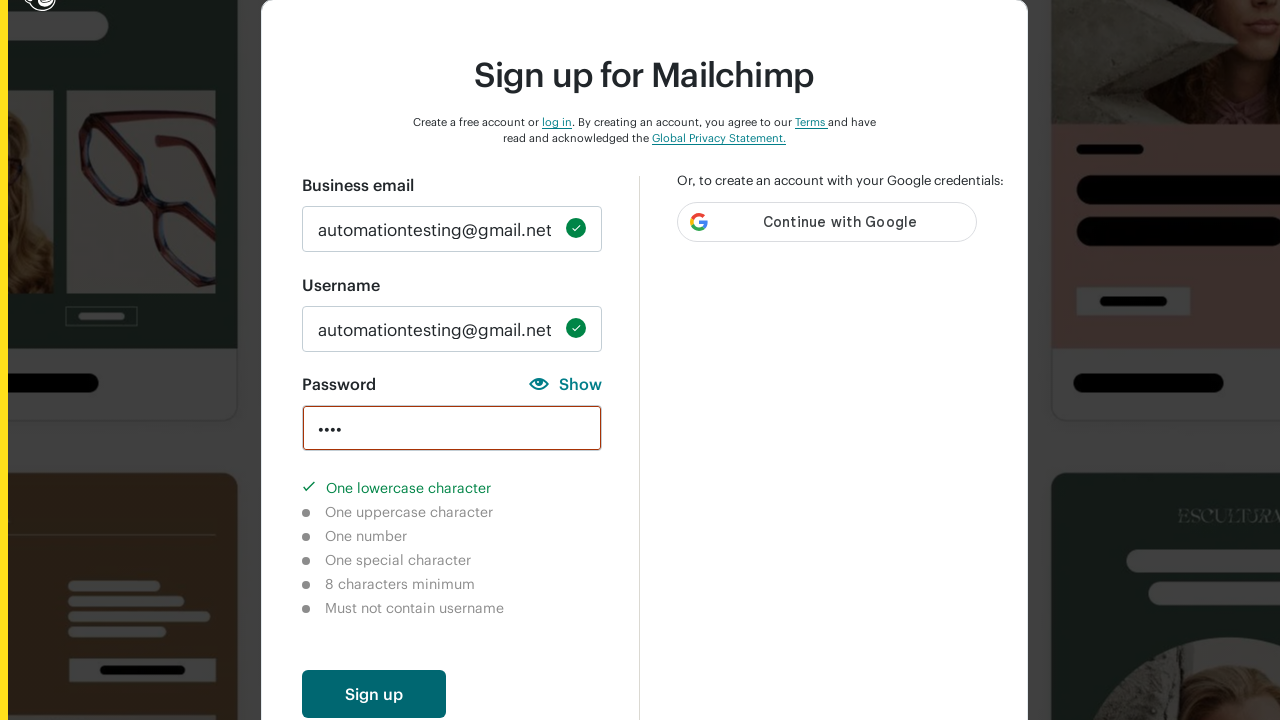

Cleared password field on input#new_password
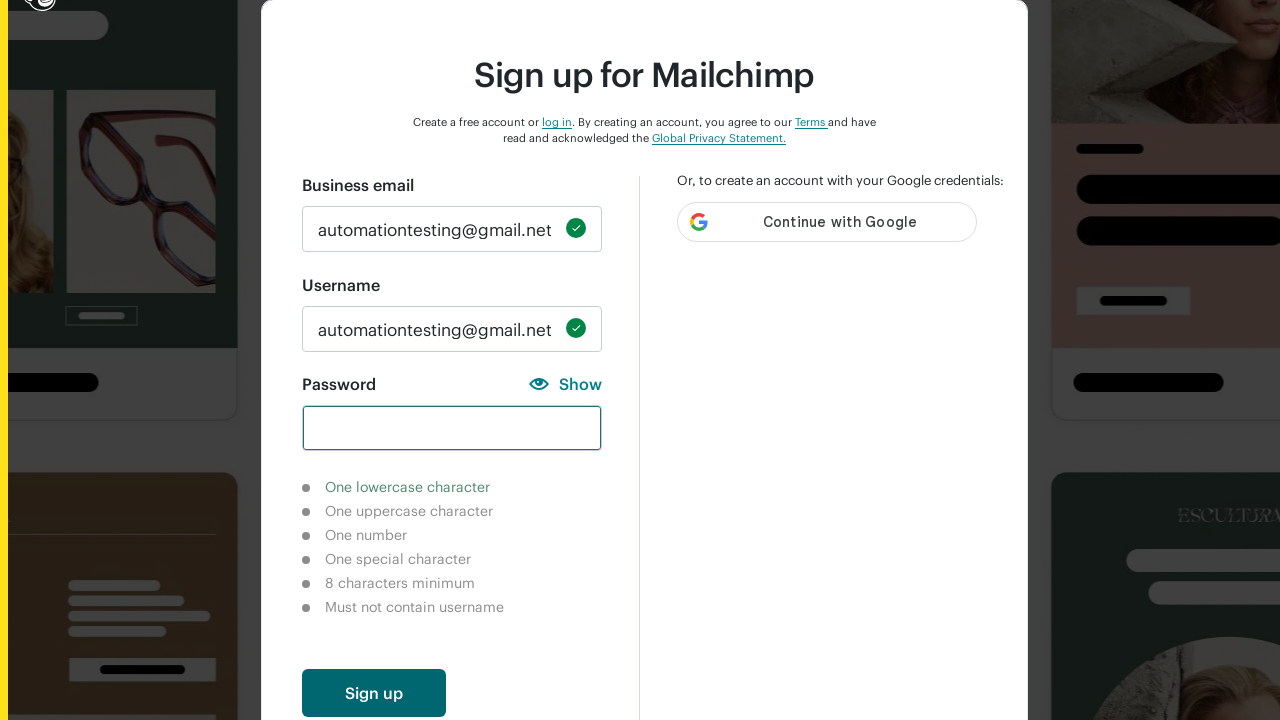

Entered password 'AUTOMATION' to test 8-character minimum requirement on input#new_password
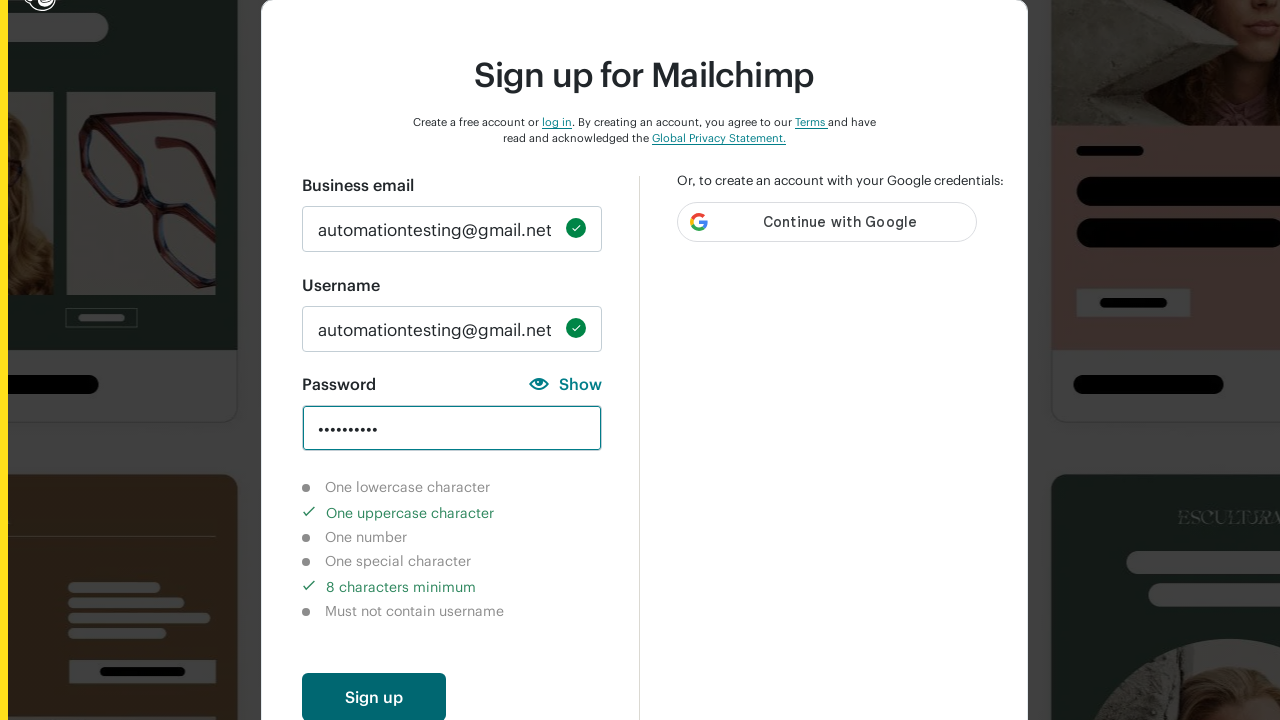

Scrolled signup button into view
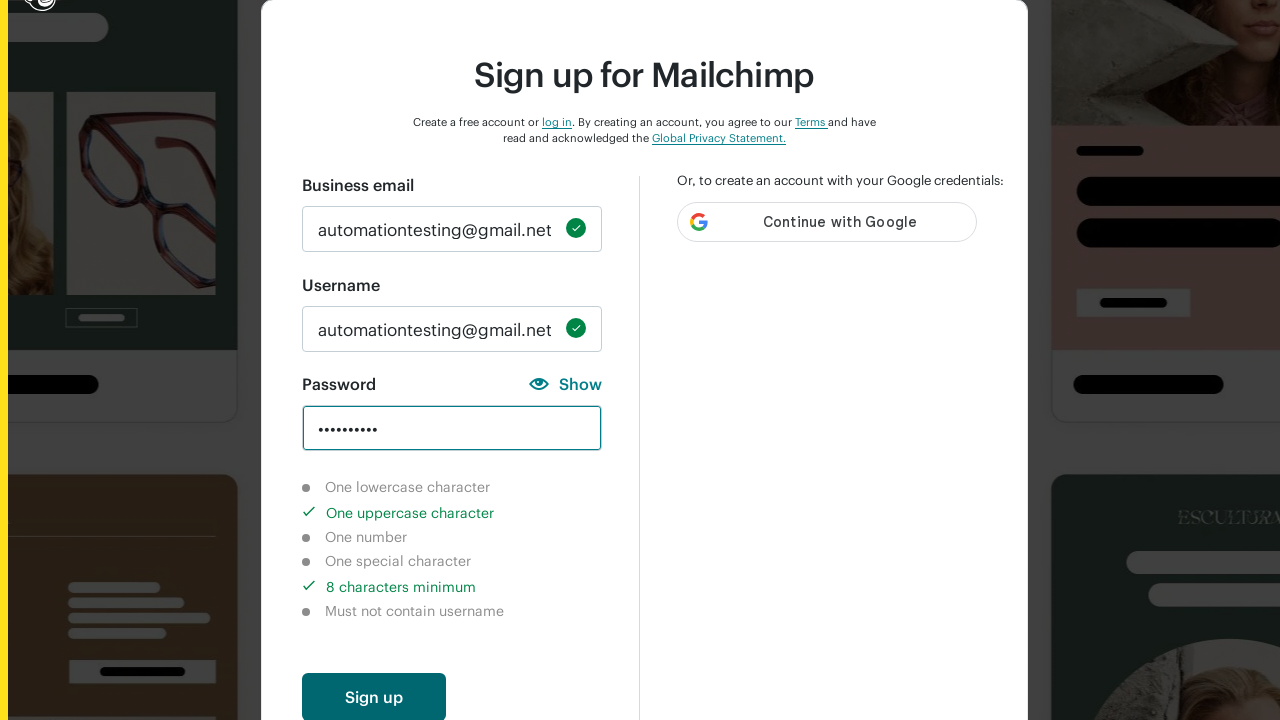

Clicked create account button to trigger validation at (374, 696) on button#create-account-enabled
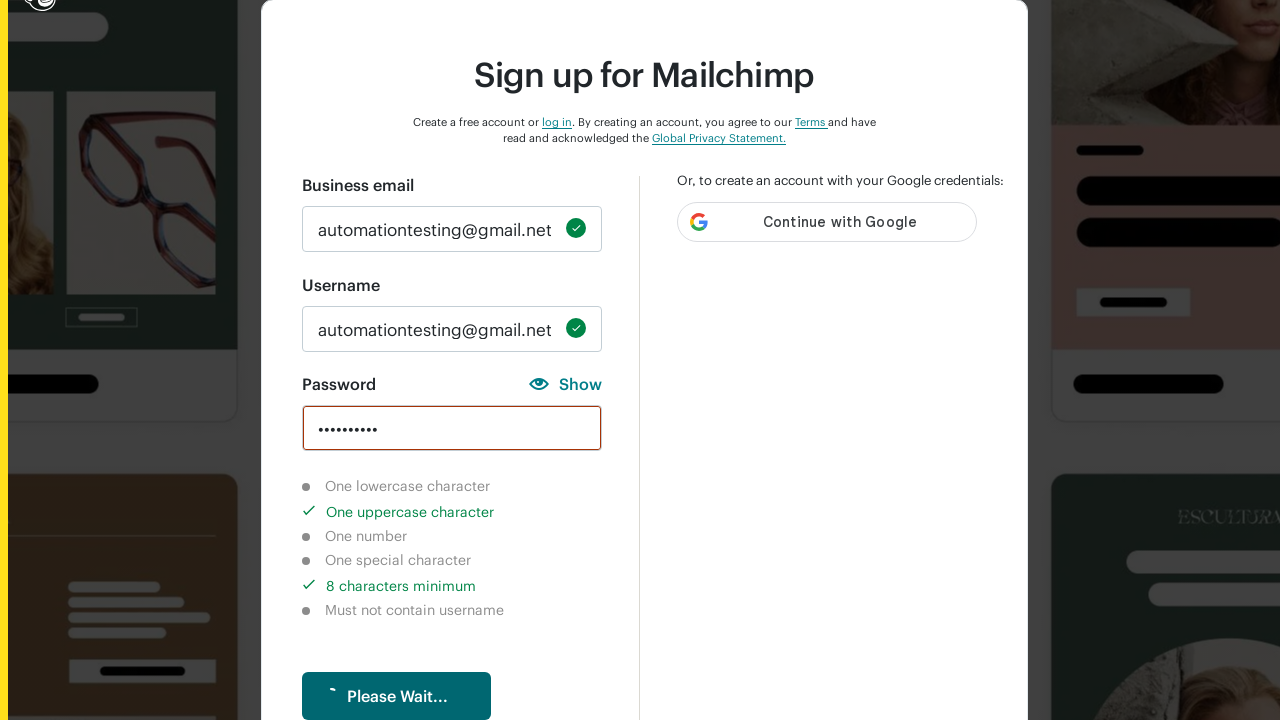

8-character minimum requirement validation completed
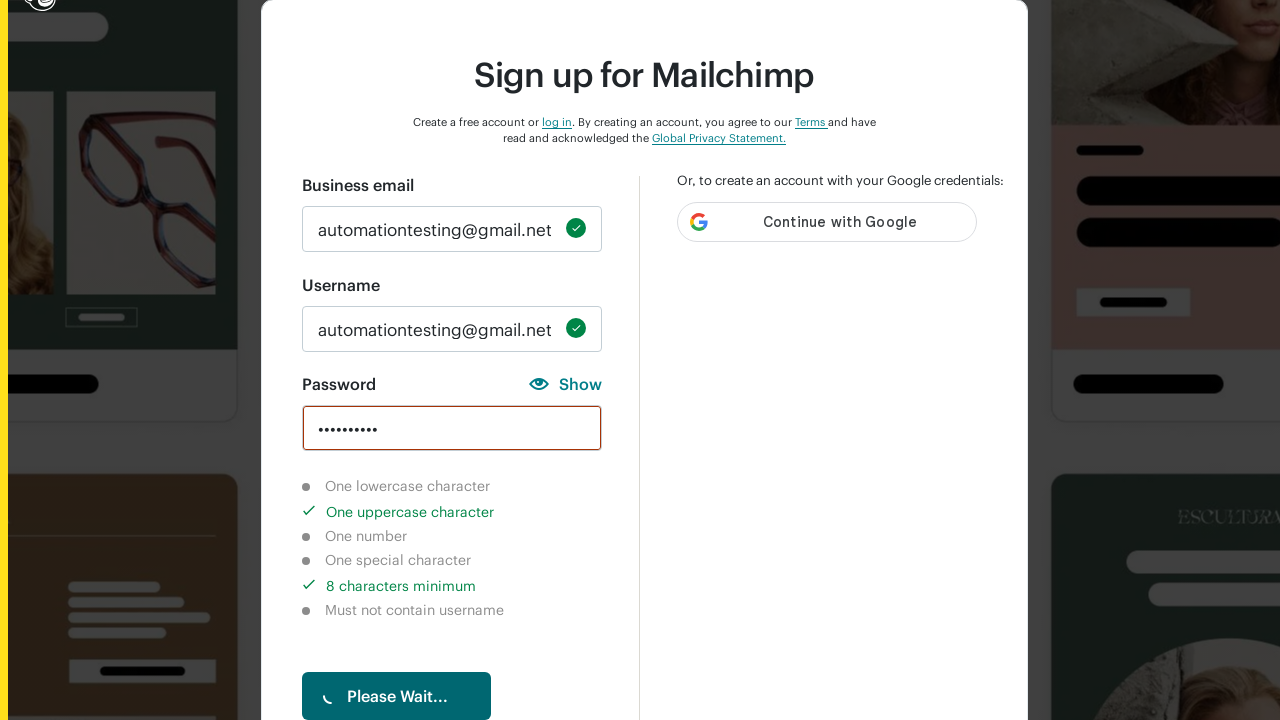

Verified 8-character minimum requirement is now completed
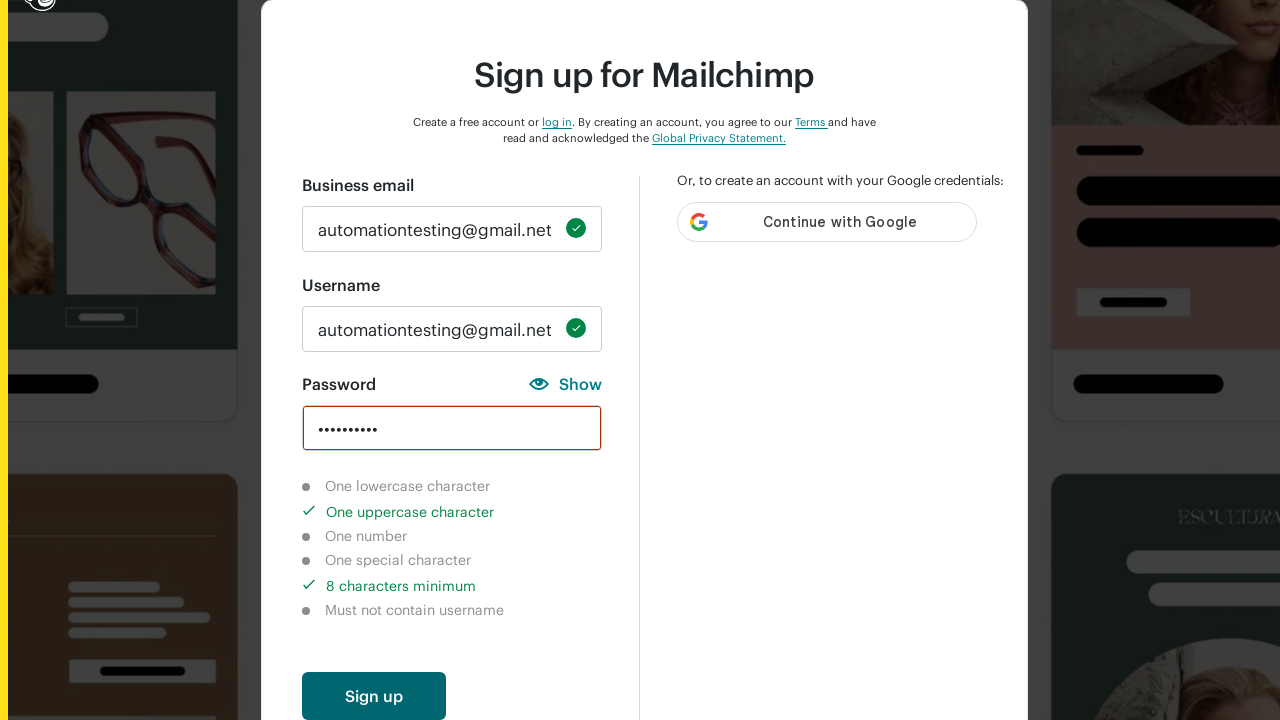

Cleared password field on input#new_password
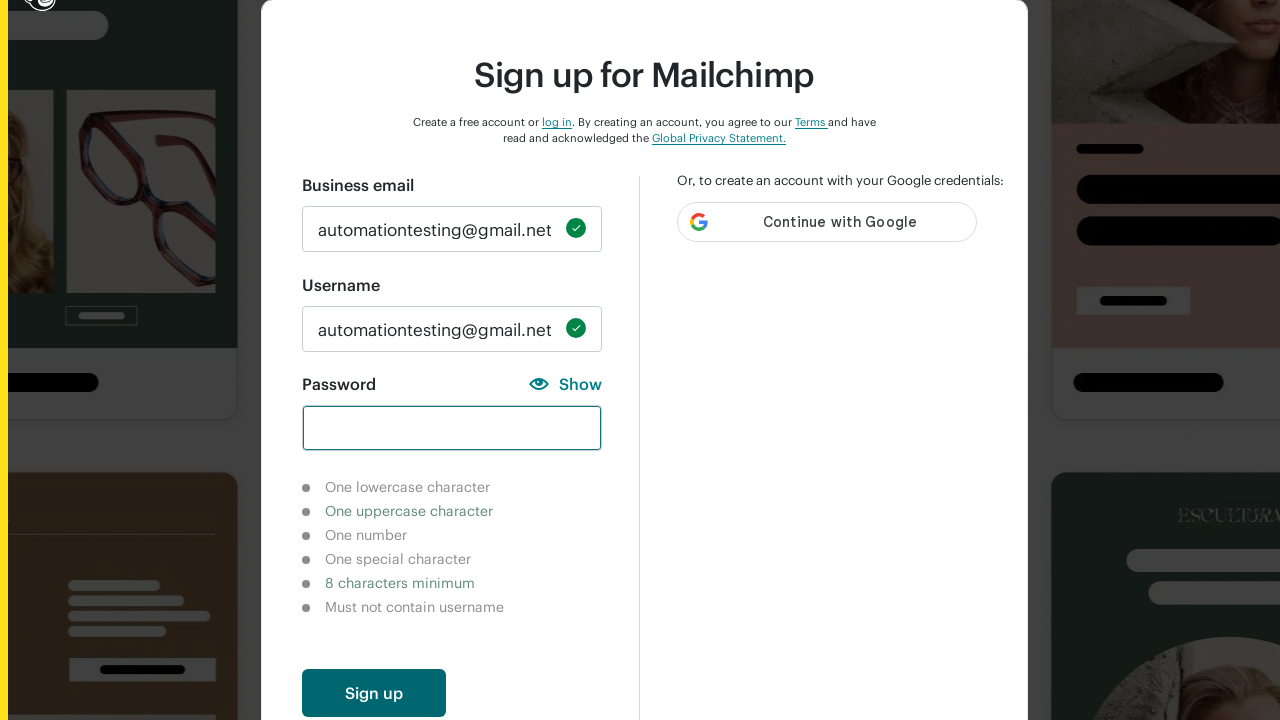

Entered password 'Selenium123!!!' which meets all validation requirements on input#new_password
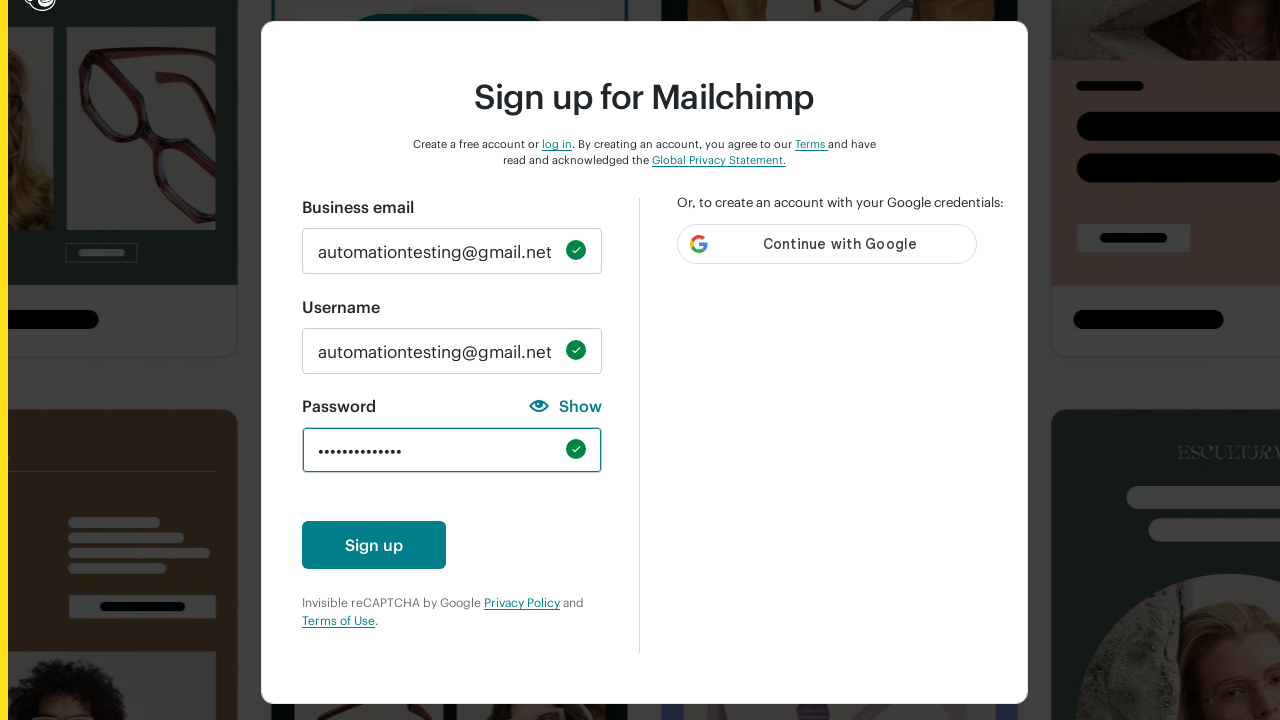

Scrolled signup button into view
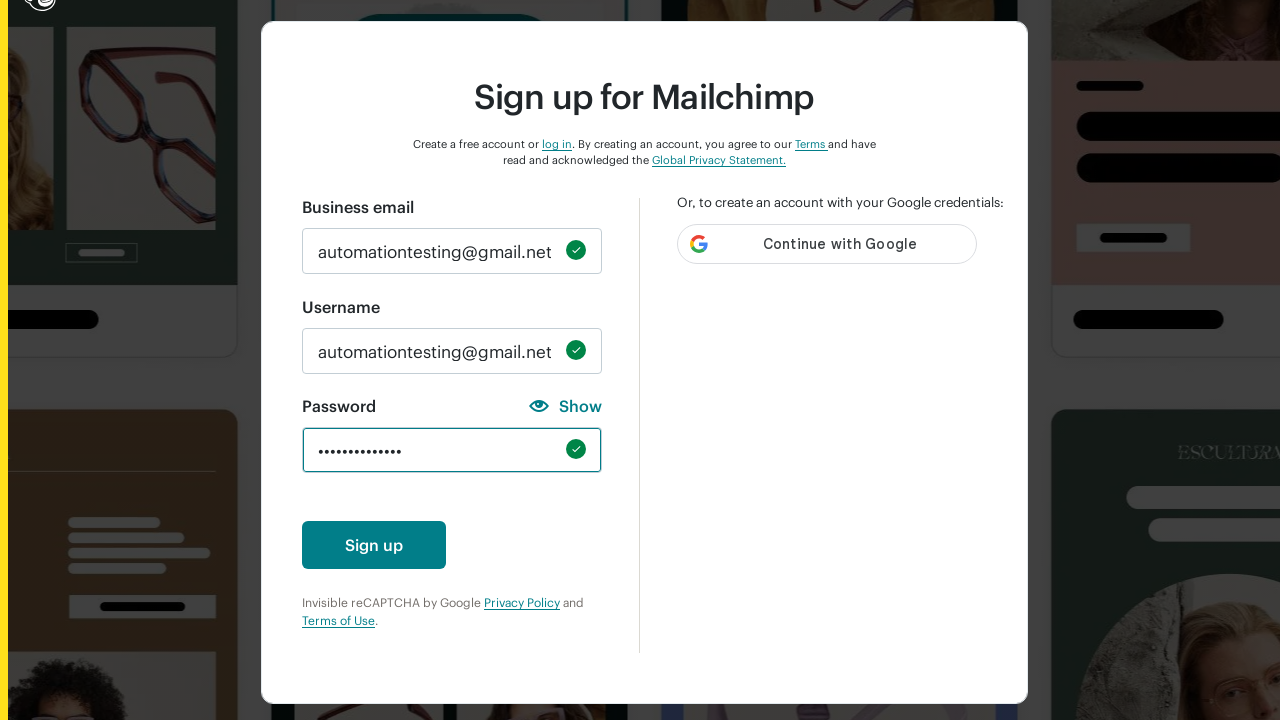

Clicked create account button with valid password at (374, 545) on button#create-account-enabled
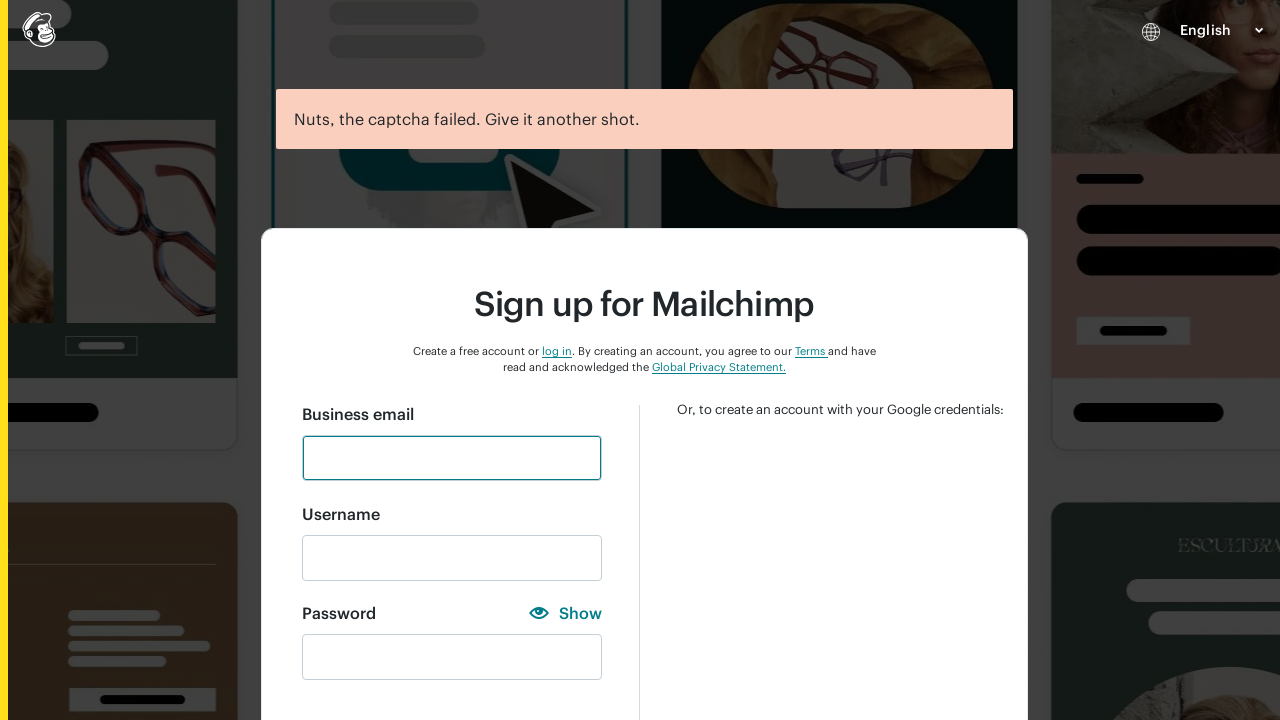

Waited 1 second for validation indicators to disappear
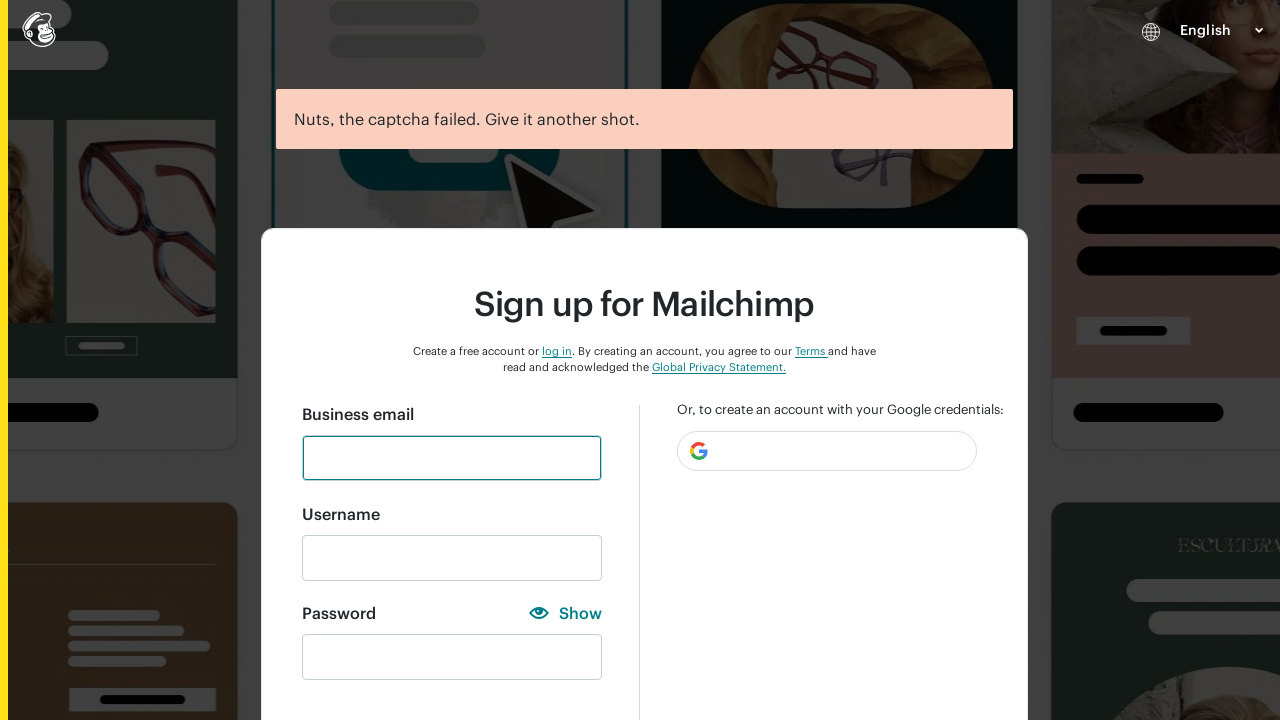

Verified lowercase character validation indicator is hidden
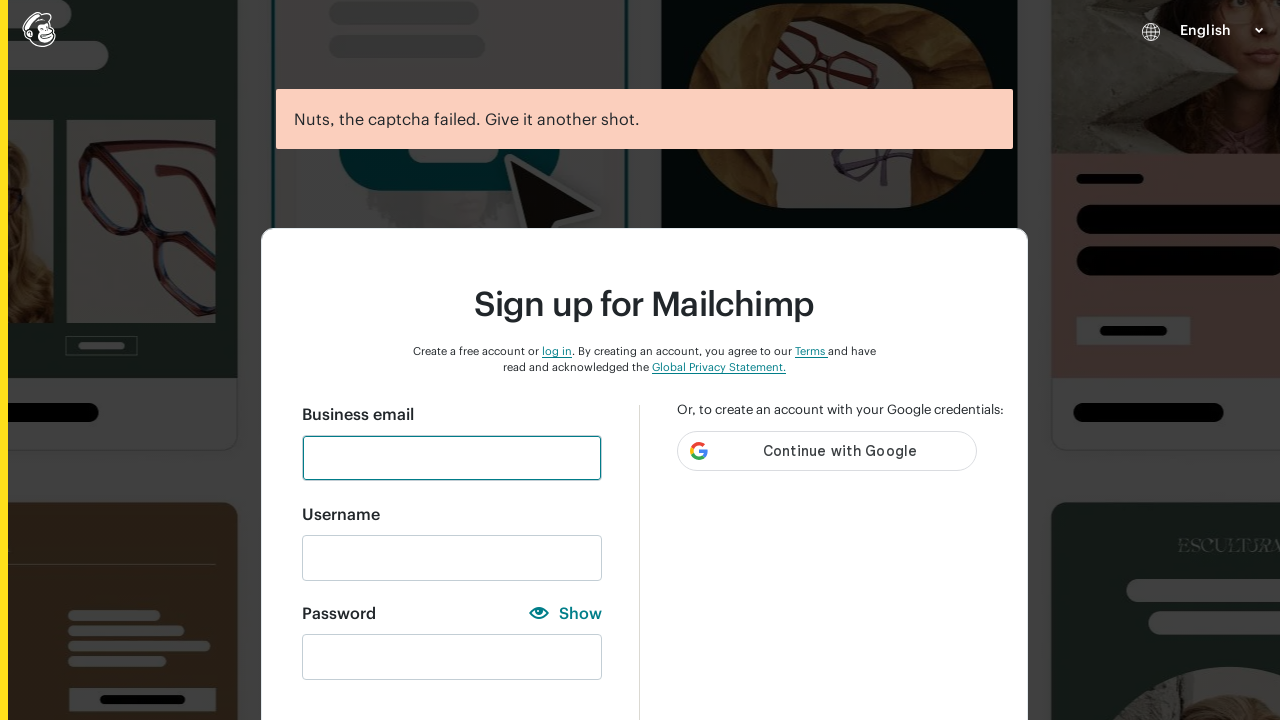

Verified uppercase character validation indicator is hidden
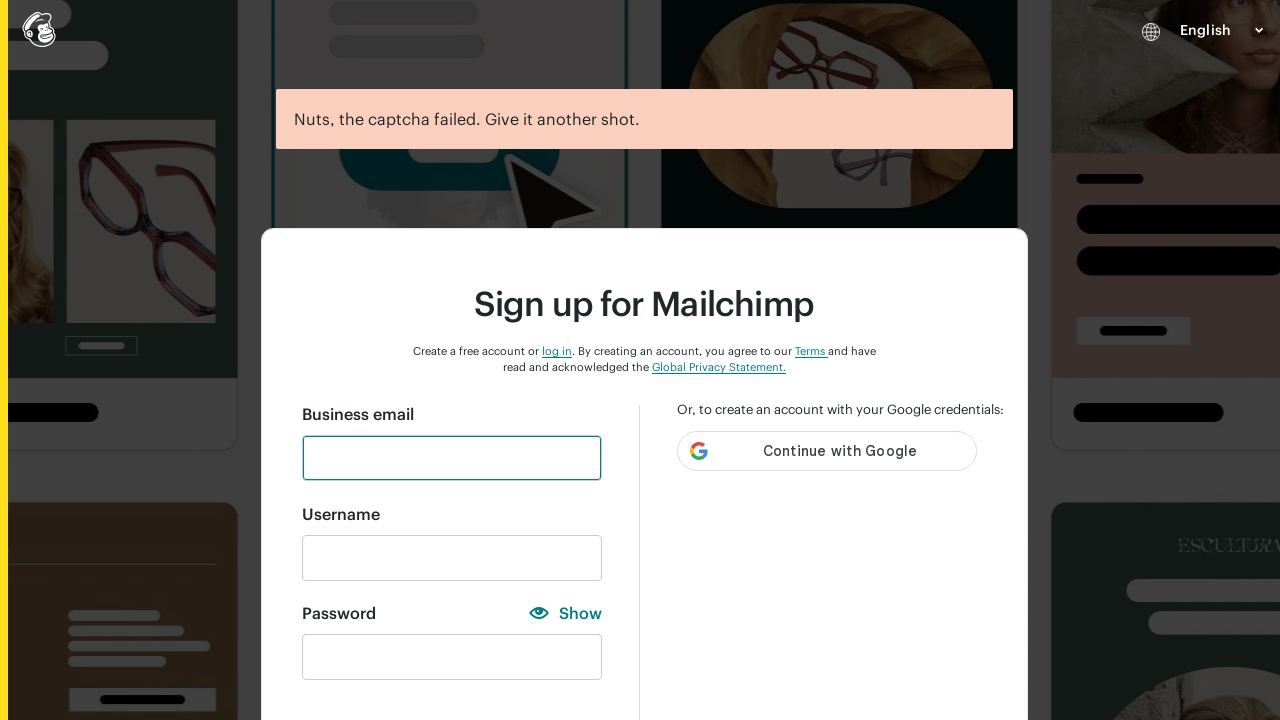

Verified number character validation indicator is hidden
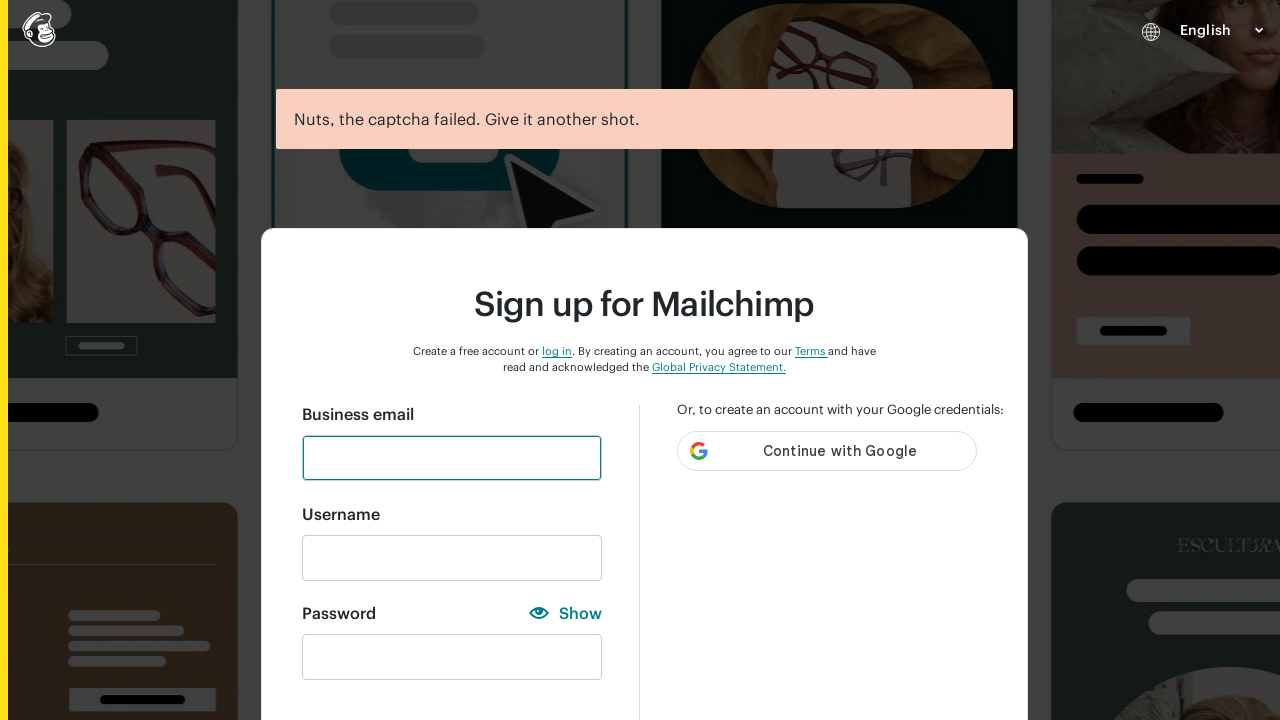

Verified special character validation indicator is hidden
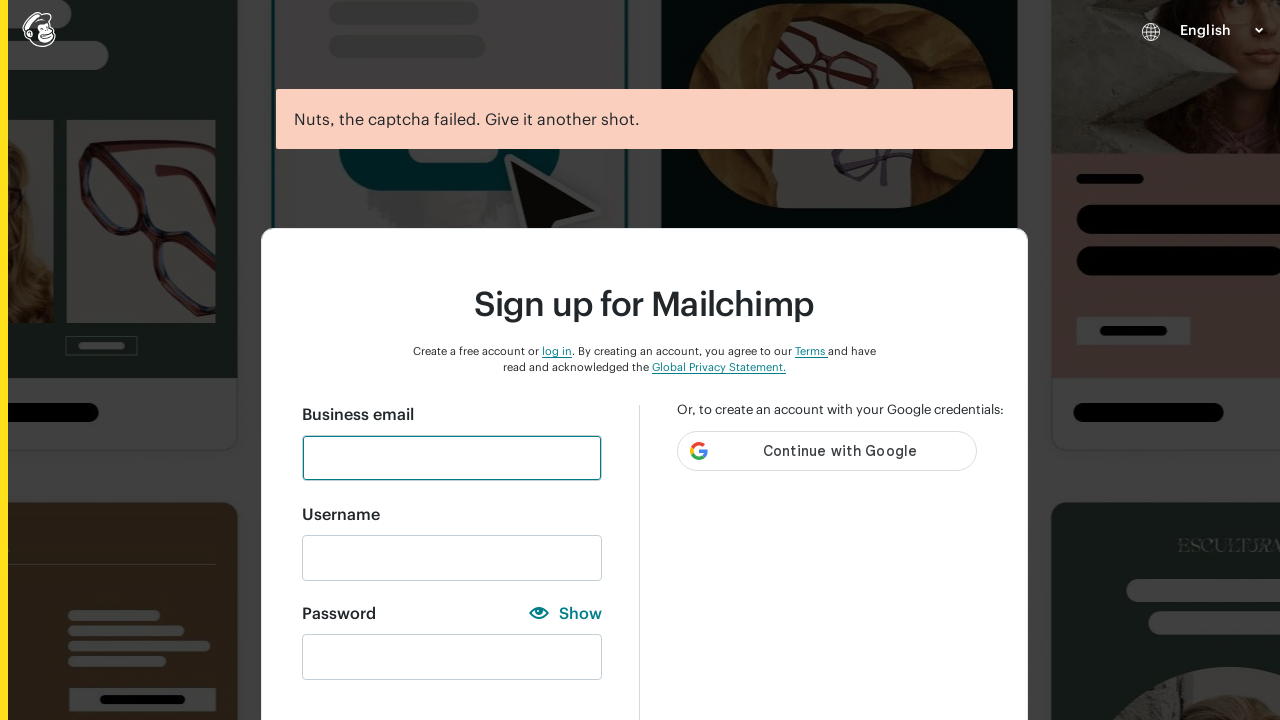

Verified 8-character minimum validation indicator is hidden
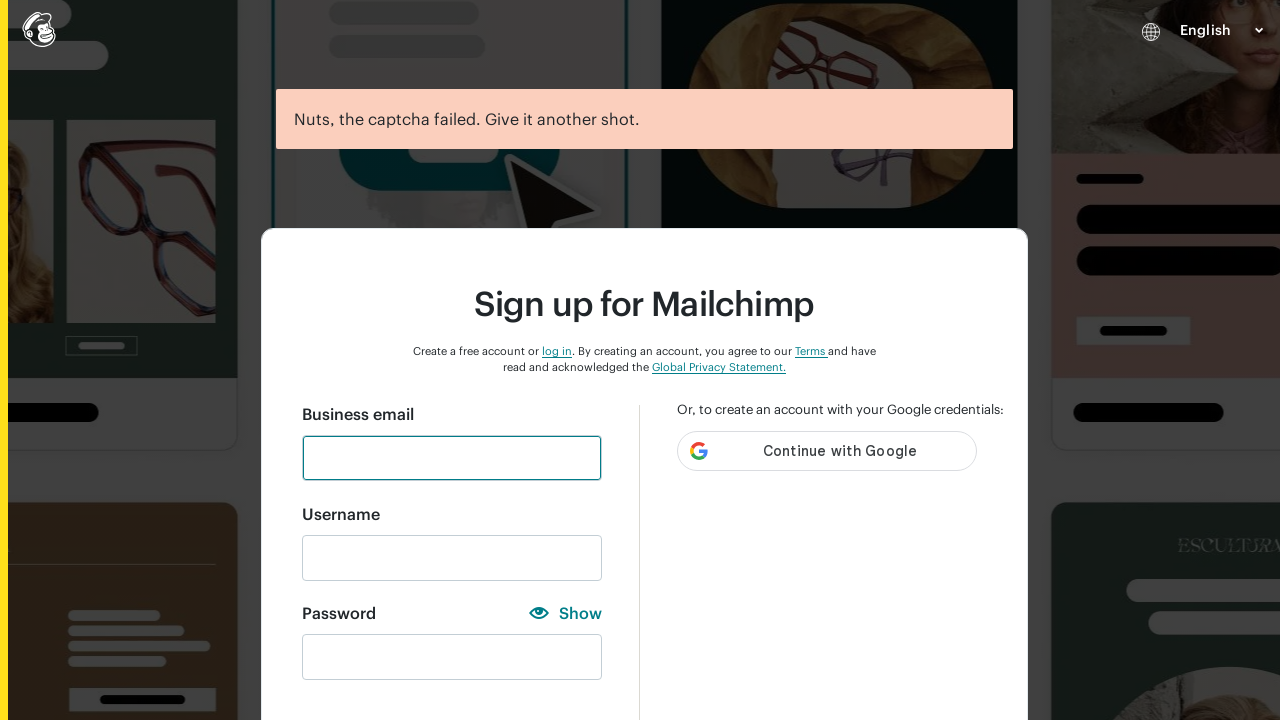

Verified marketing newsletter checkbox is not selected
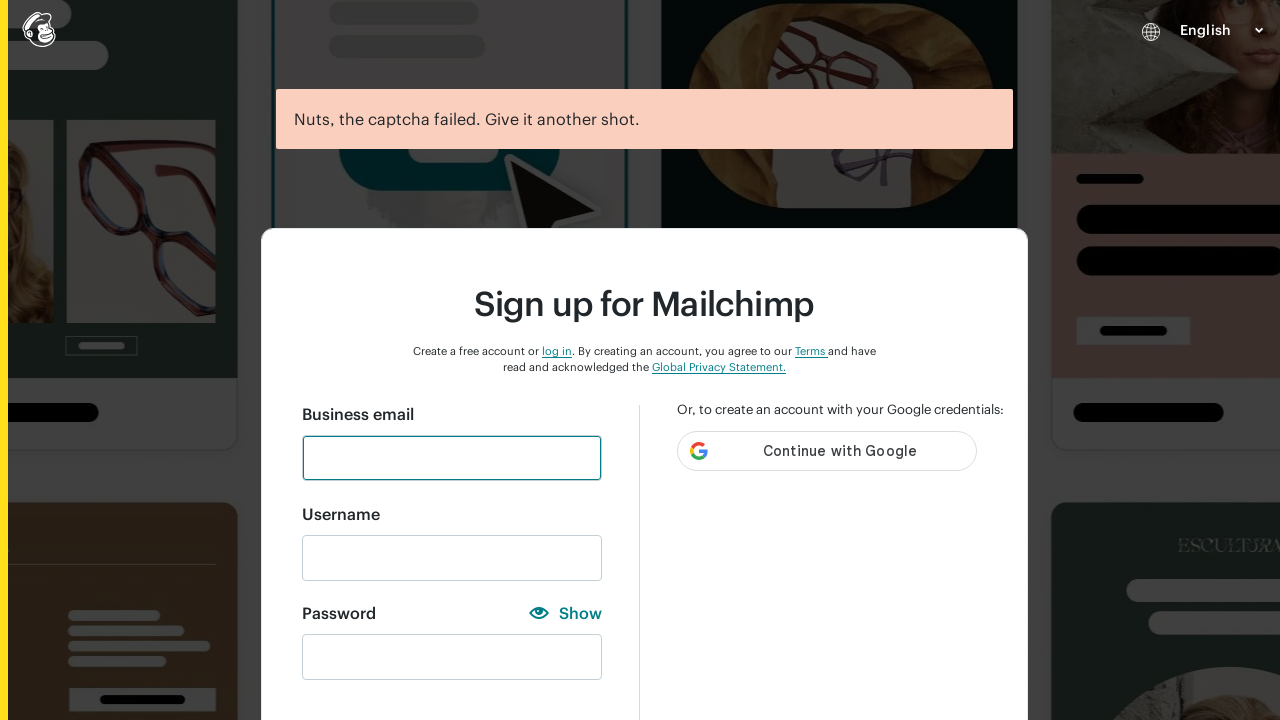

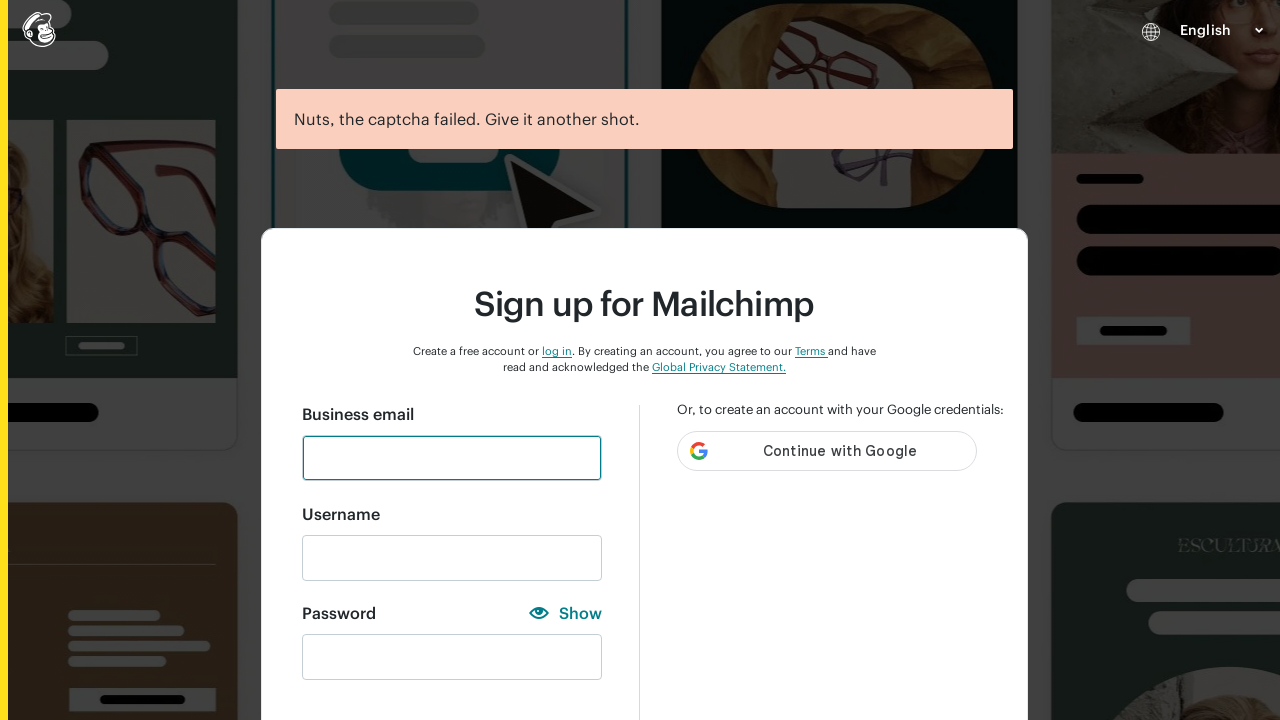